Navigates to an automation practice page and verifies that footer links are present and accessible

Starting URL: https://rahulshettyacademy.com/AutomationPractice/

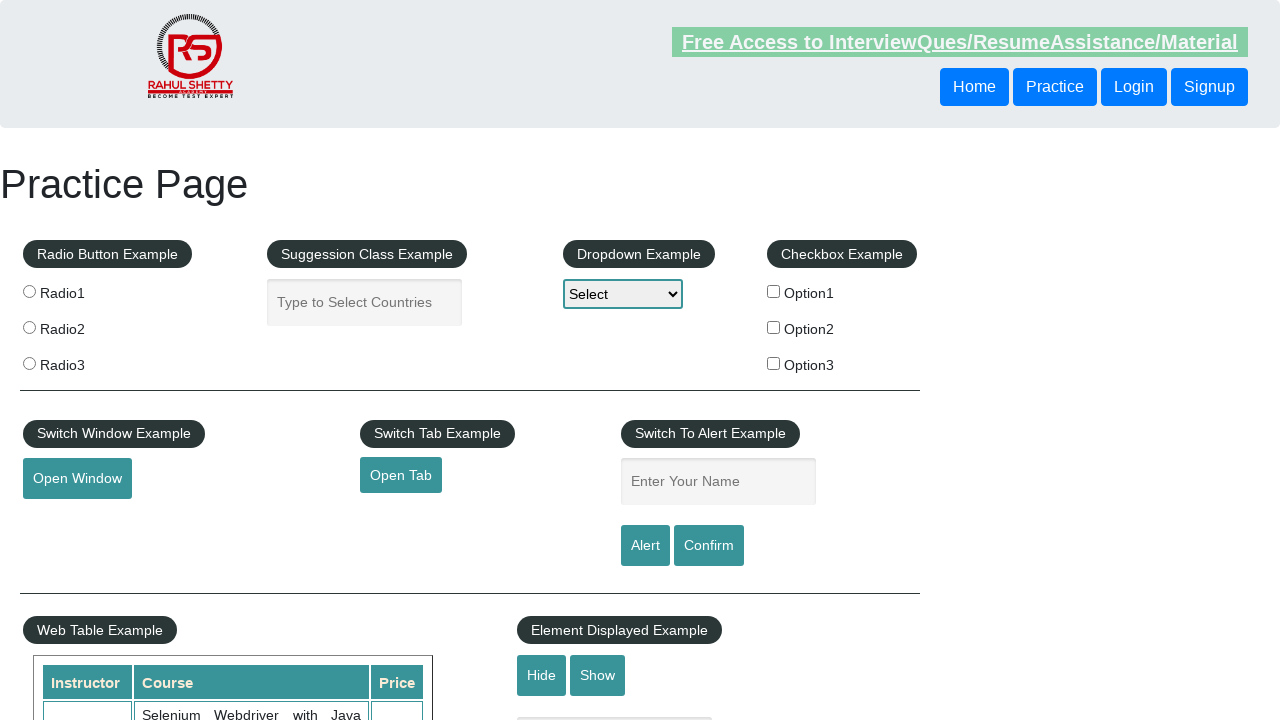

Waited for footer links to load
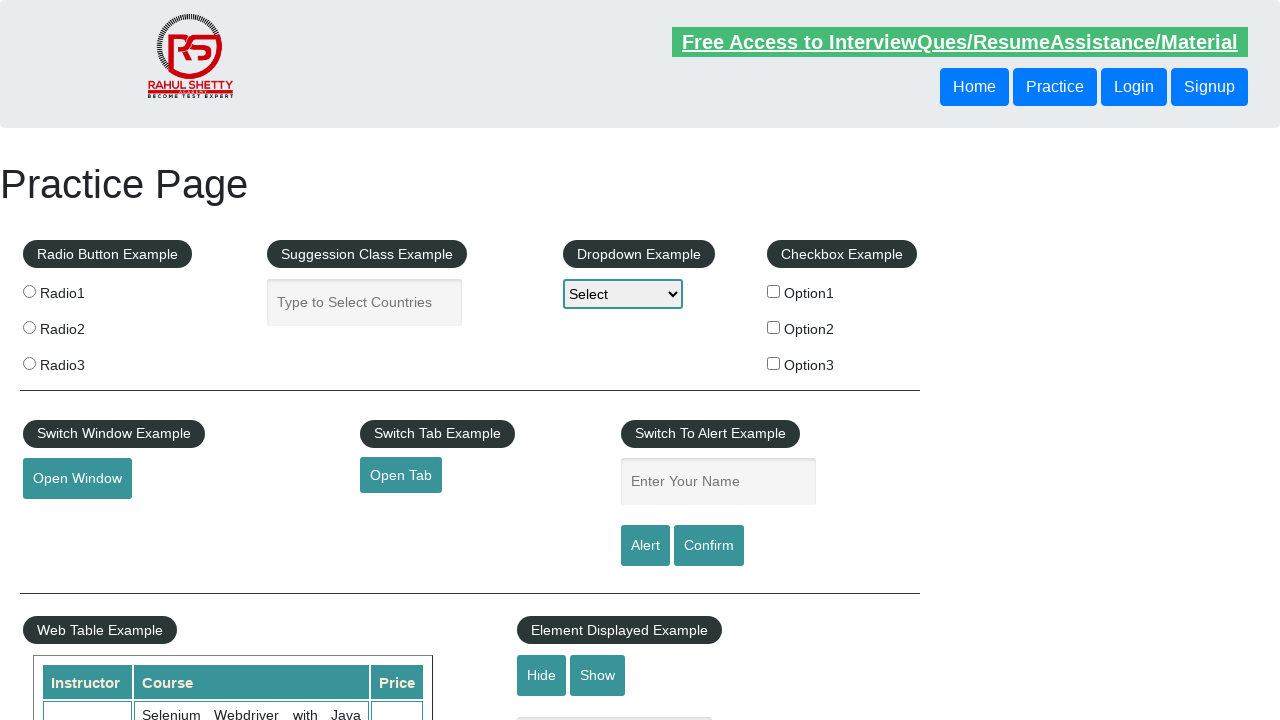

Retrieved all footer links from the page
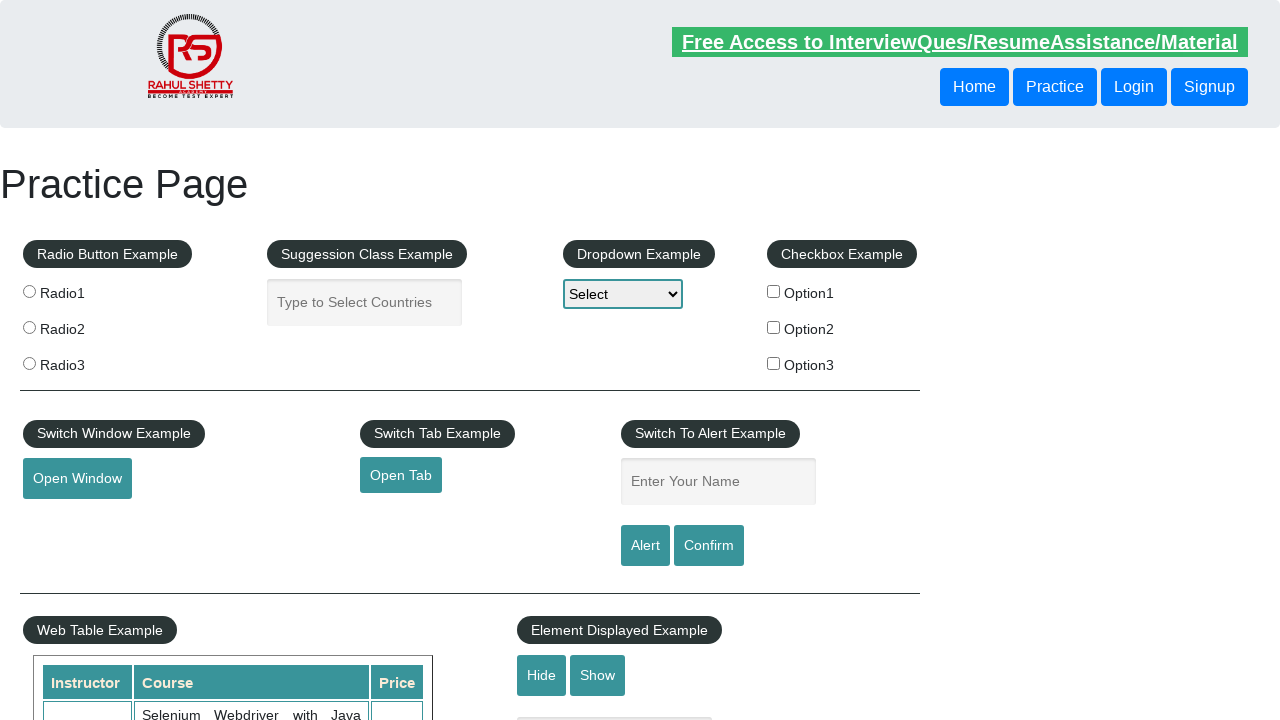

Verified footer link has href attribute
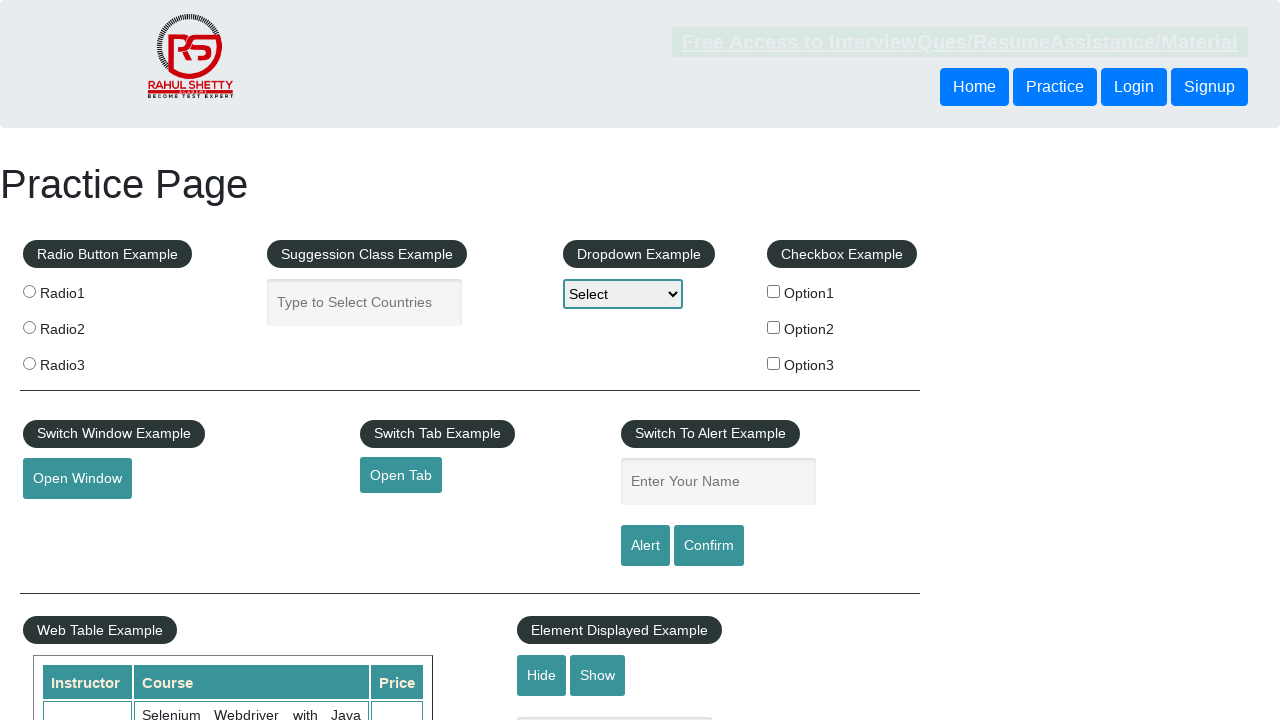

Found footer link: Discount Coupons
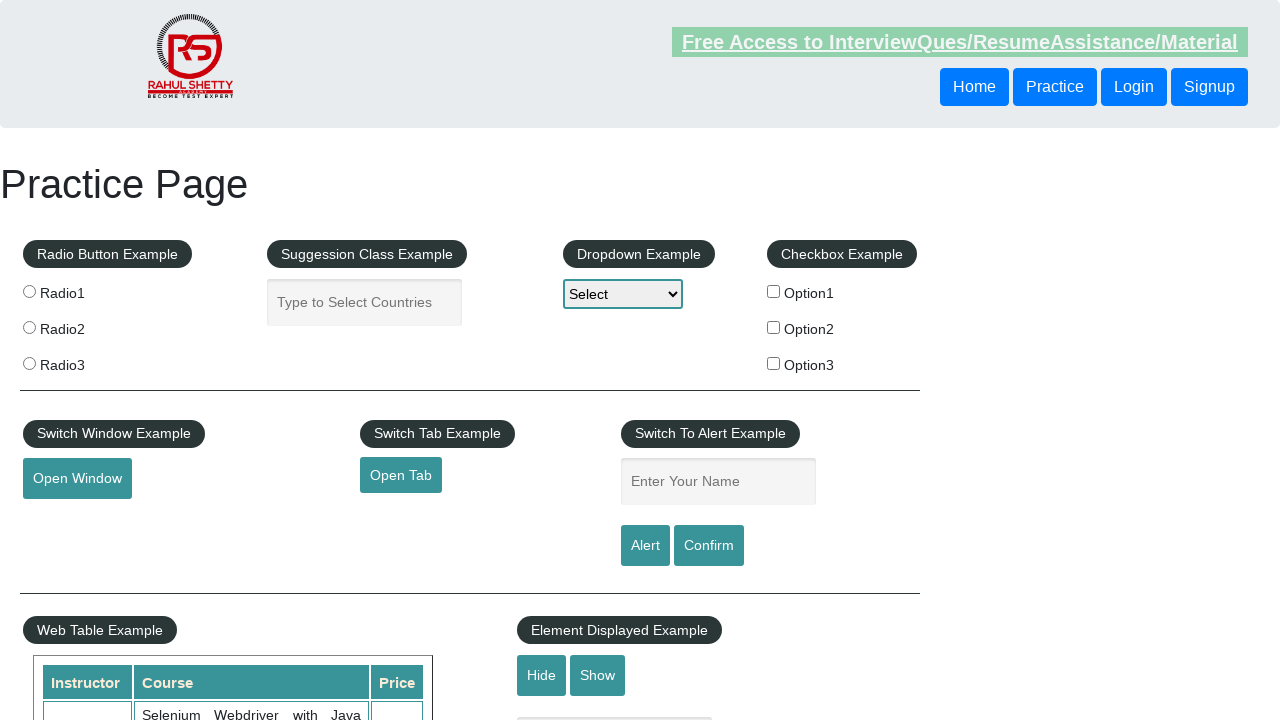

Verified footer link has href attribute
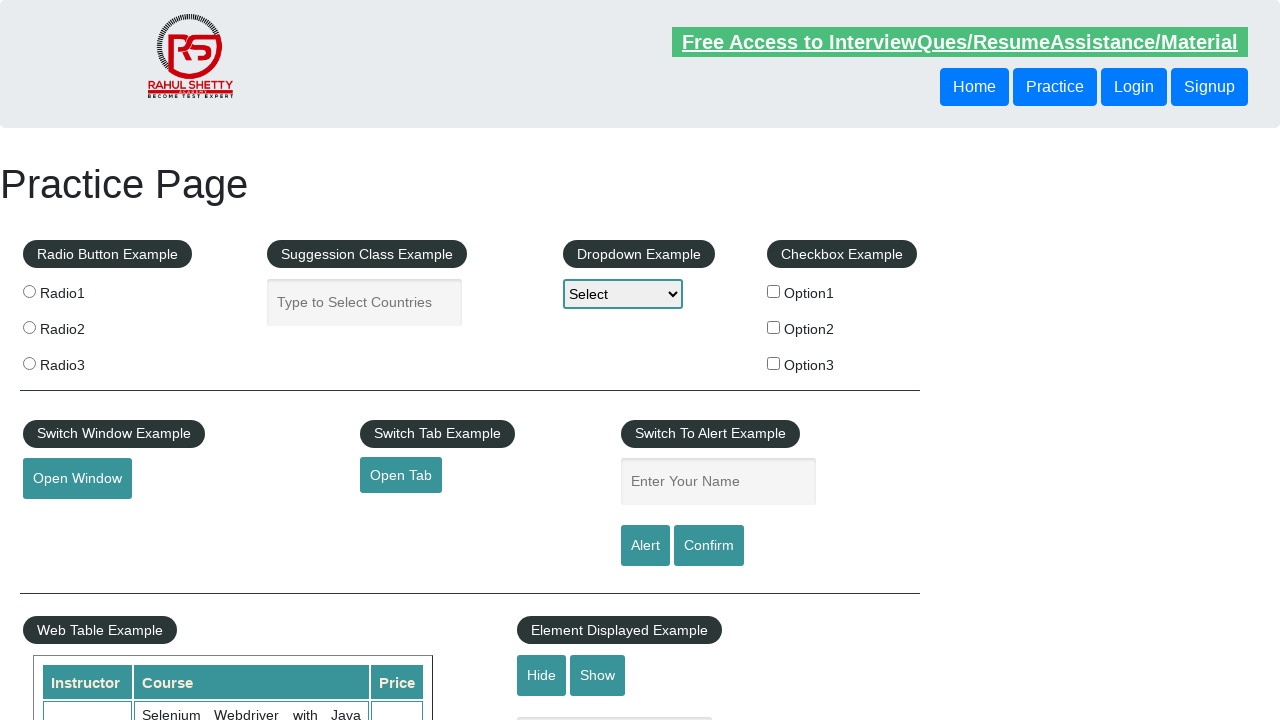

Found footer link: REST API
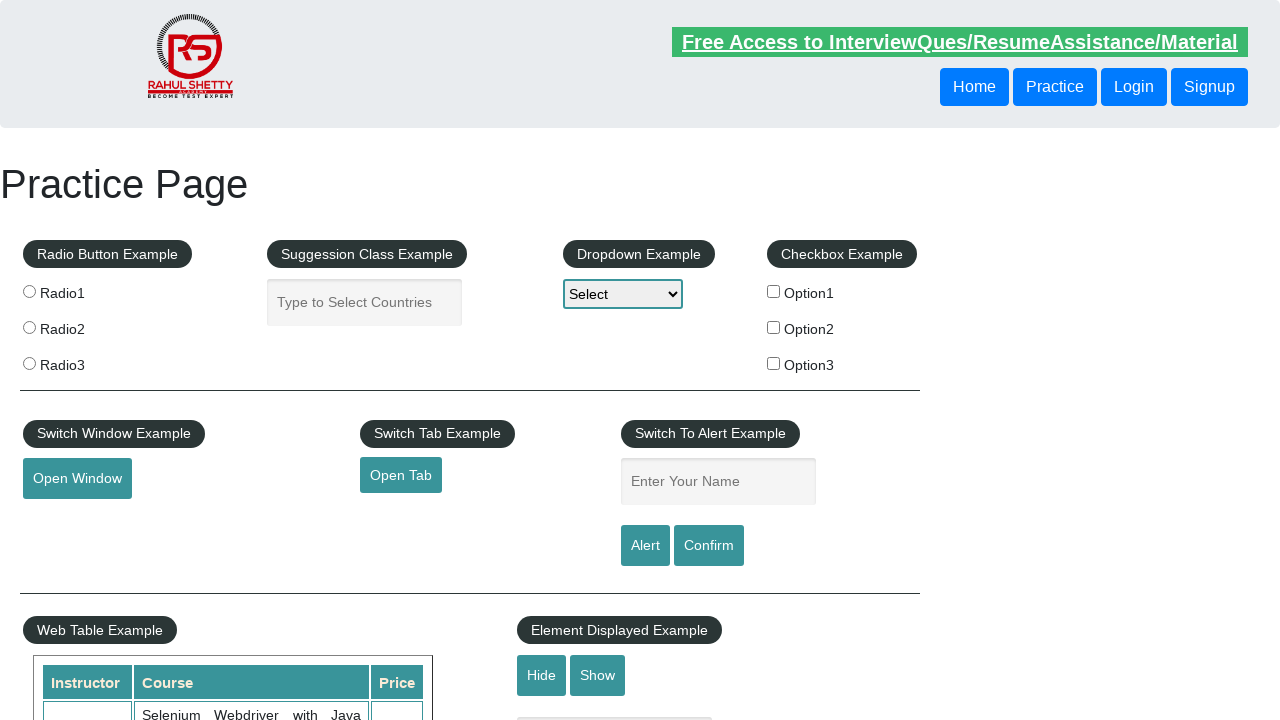

Verified footer link has href attribute
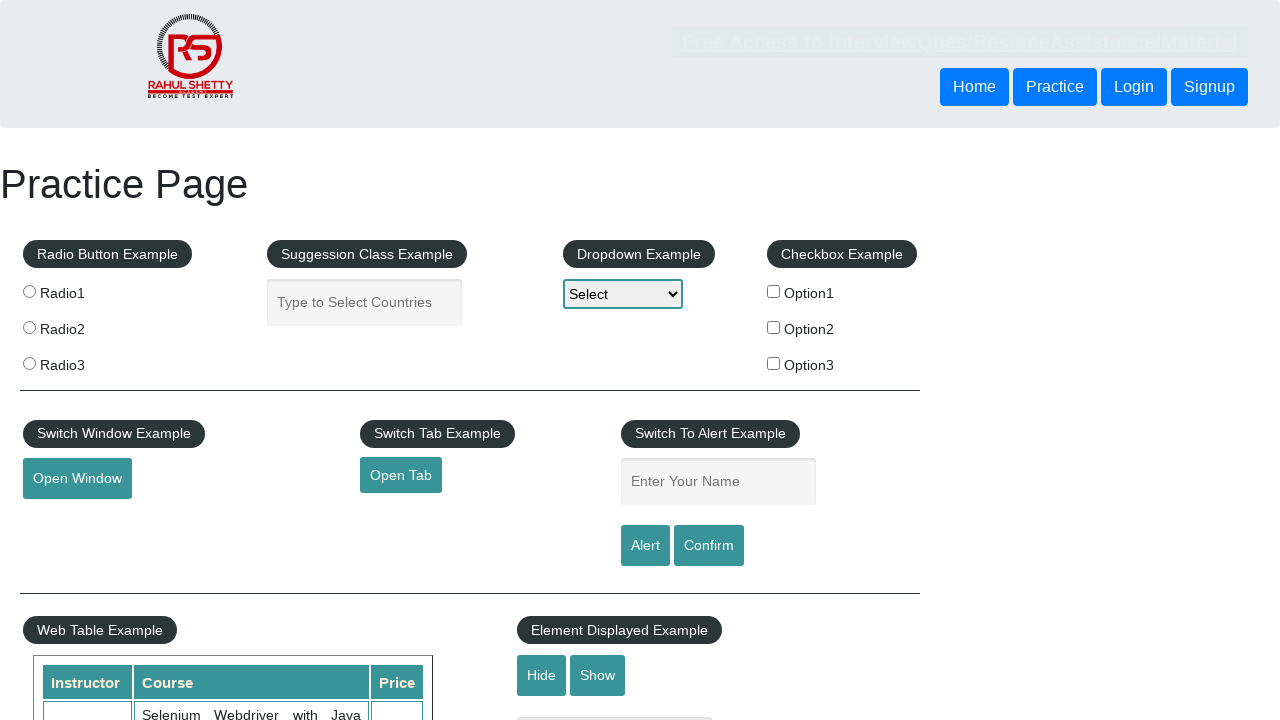

Found footer link: SoapUI
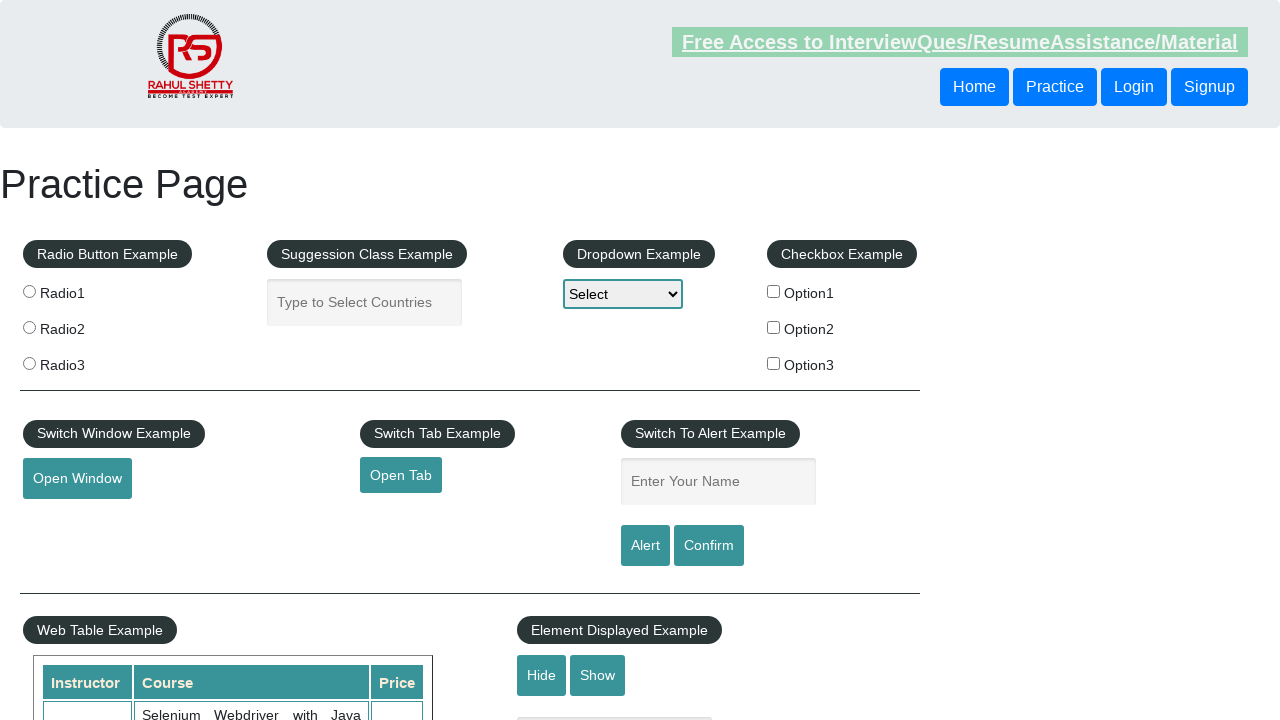

Verified footer link has href attribute
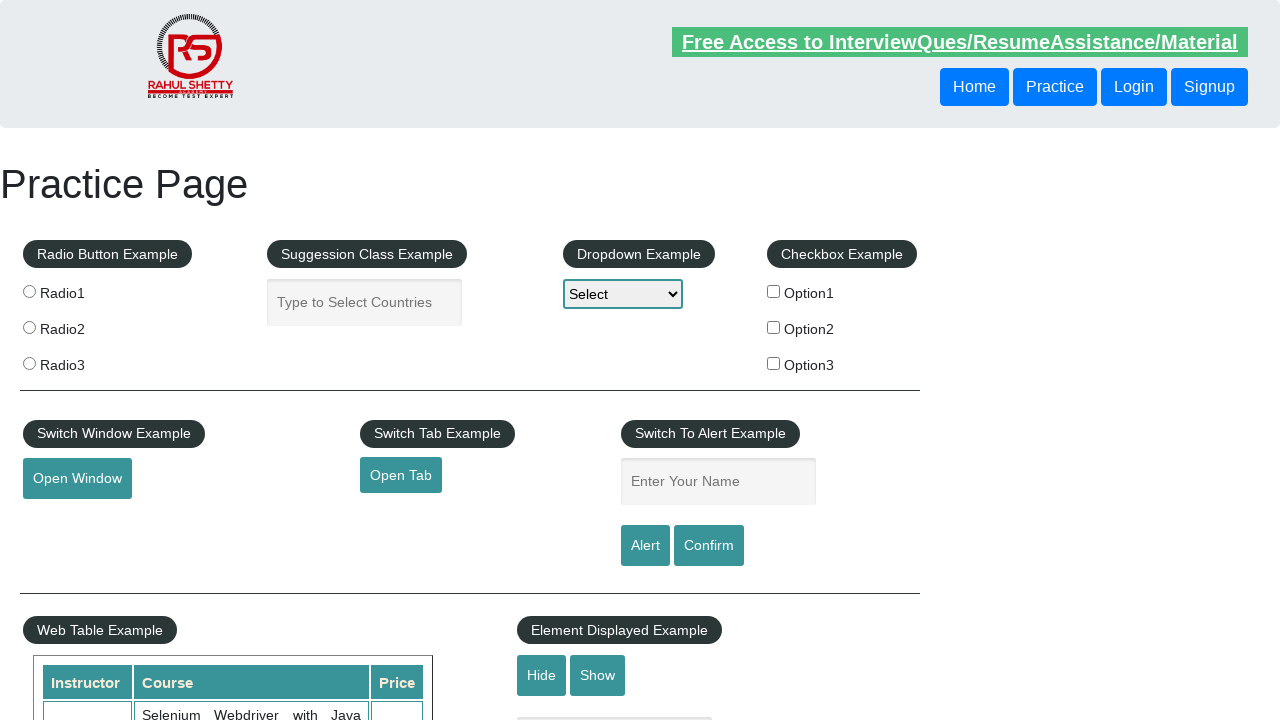

Found footer link: Appium
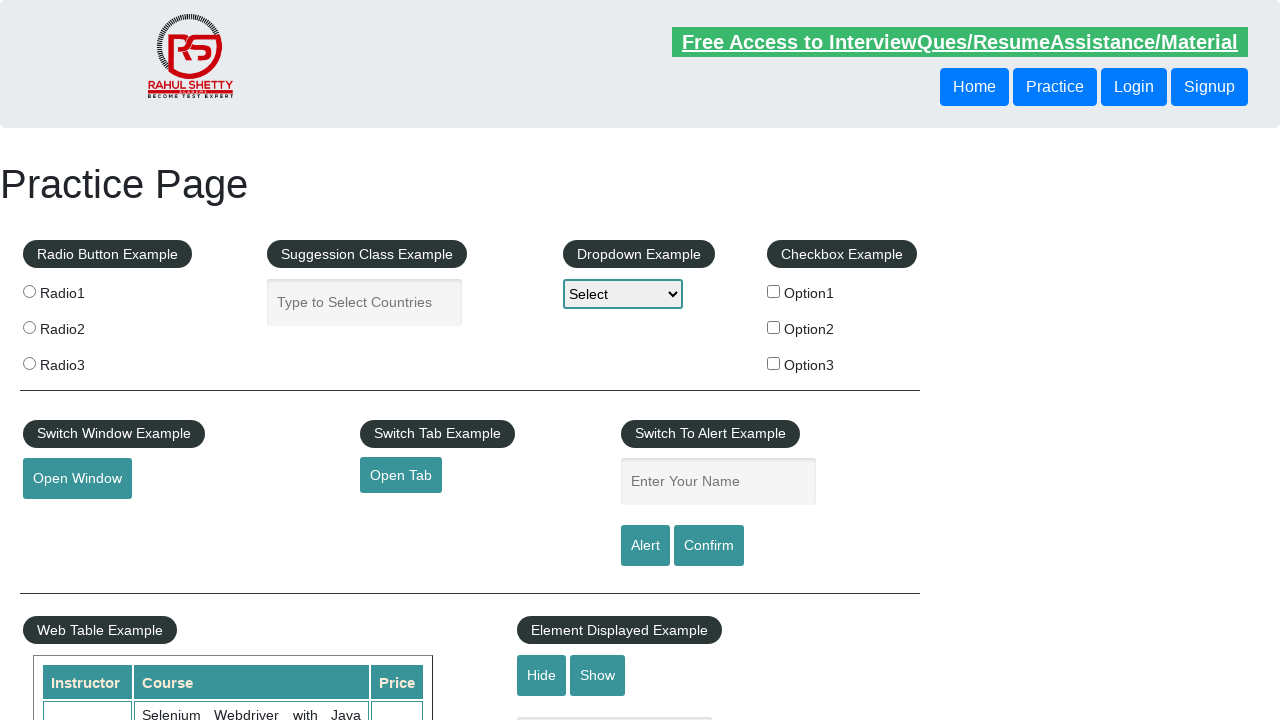

Verified footer link has href attribute
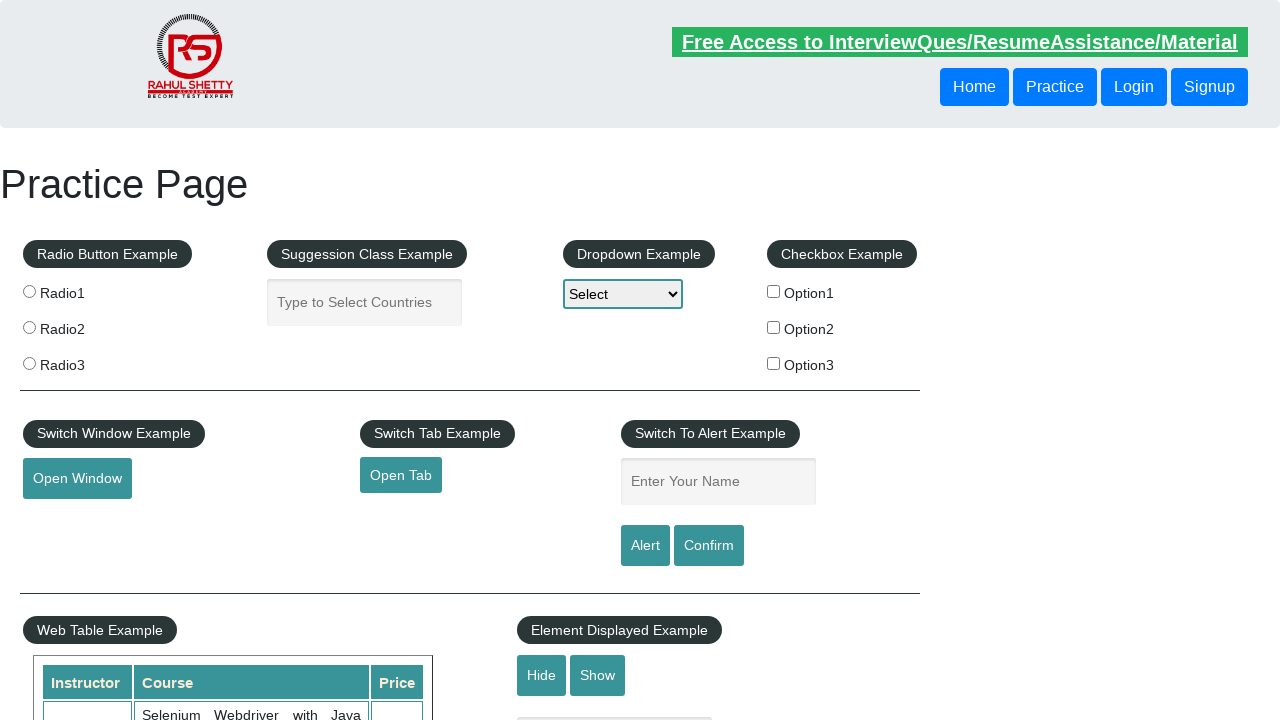

Found footer link: JMeter
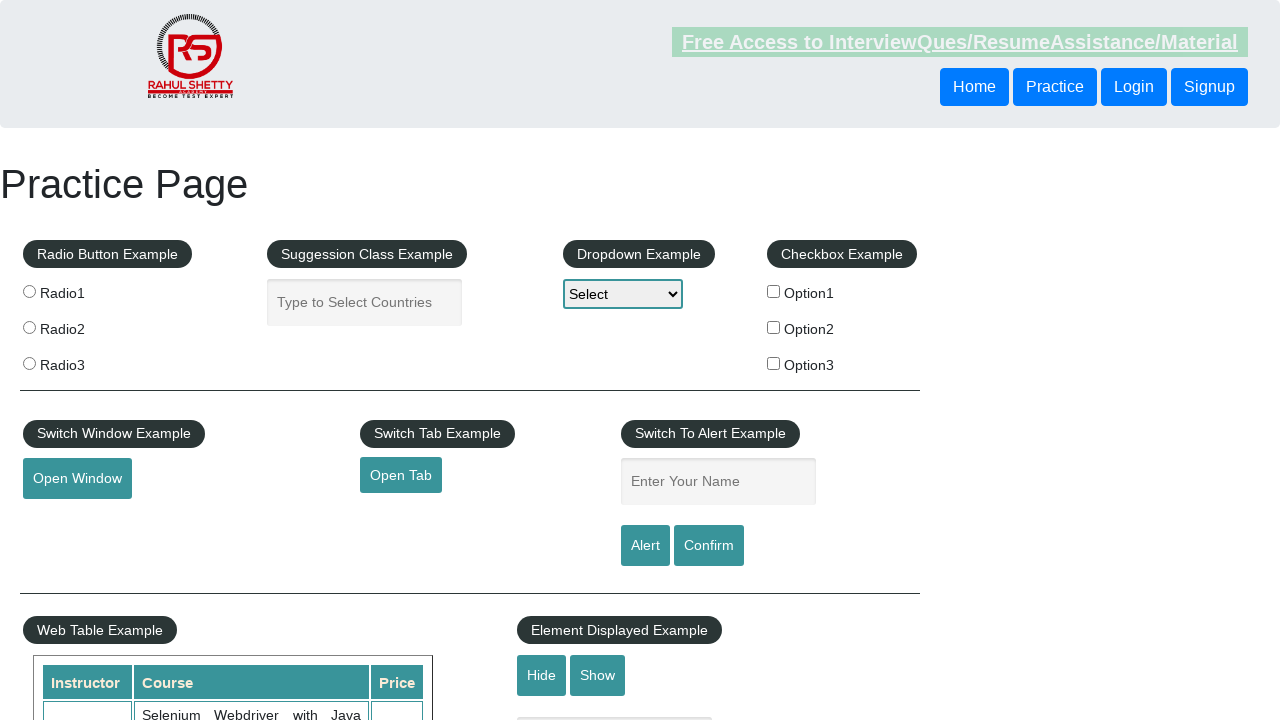

Verified footer link has href attribute
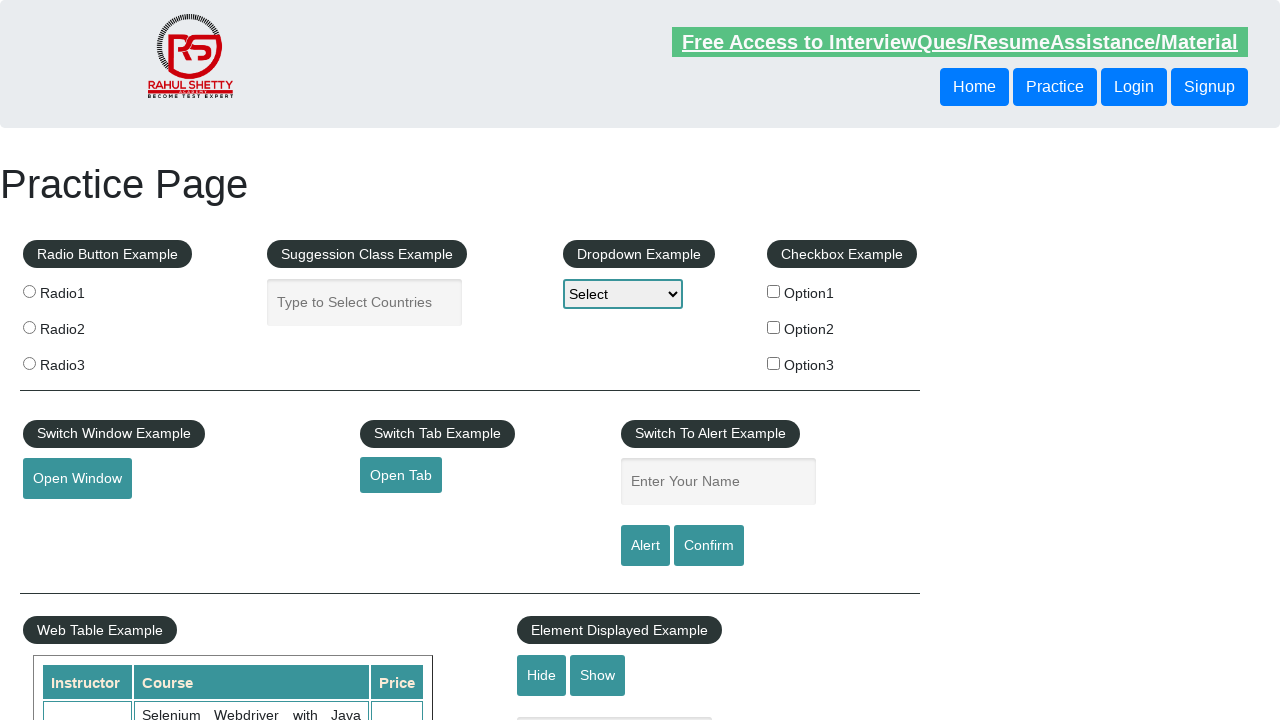

Found footer link: Latest News
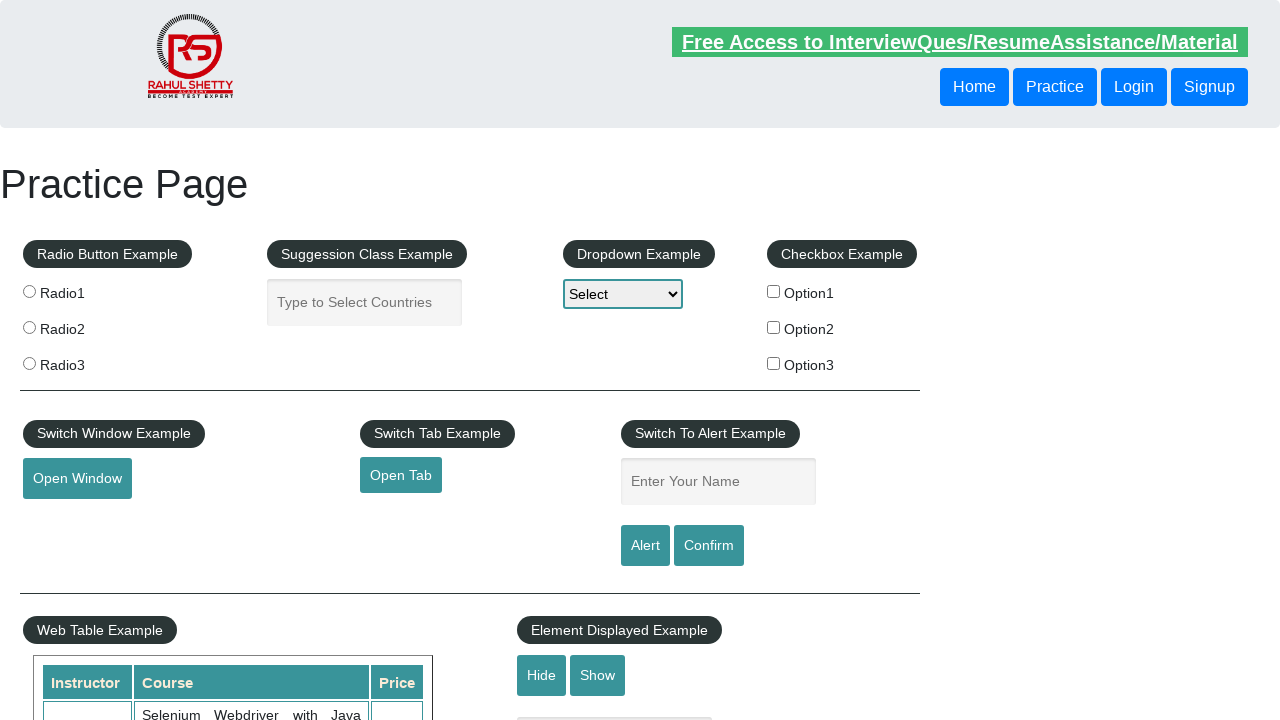

Verified footer link has href attribute
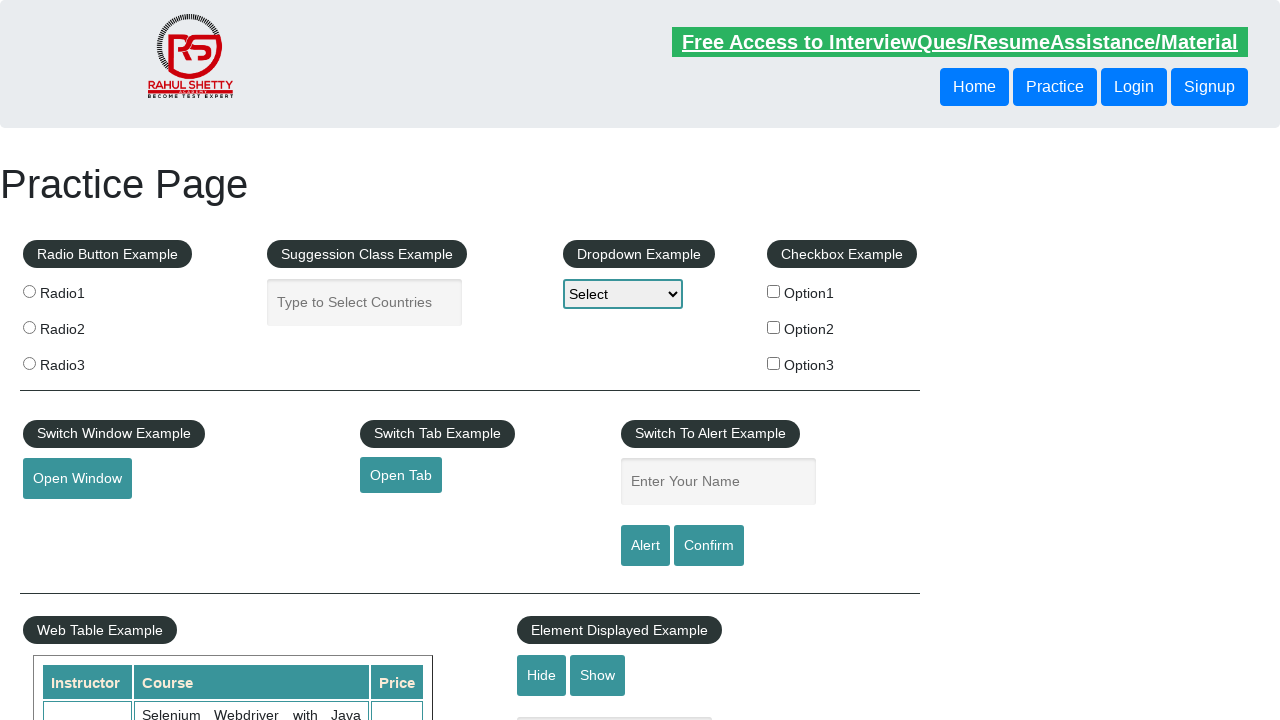

Found footer link: Broken Link
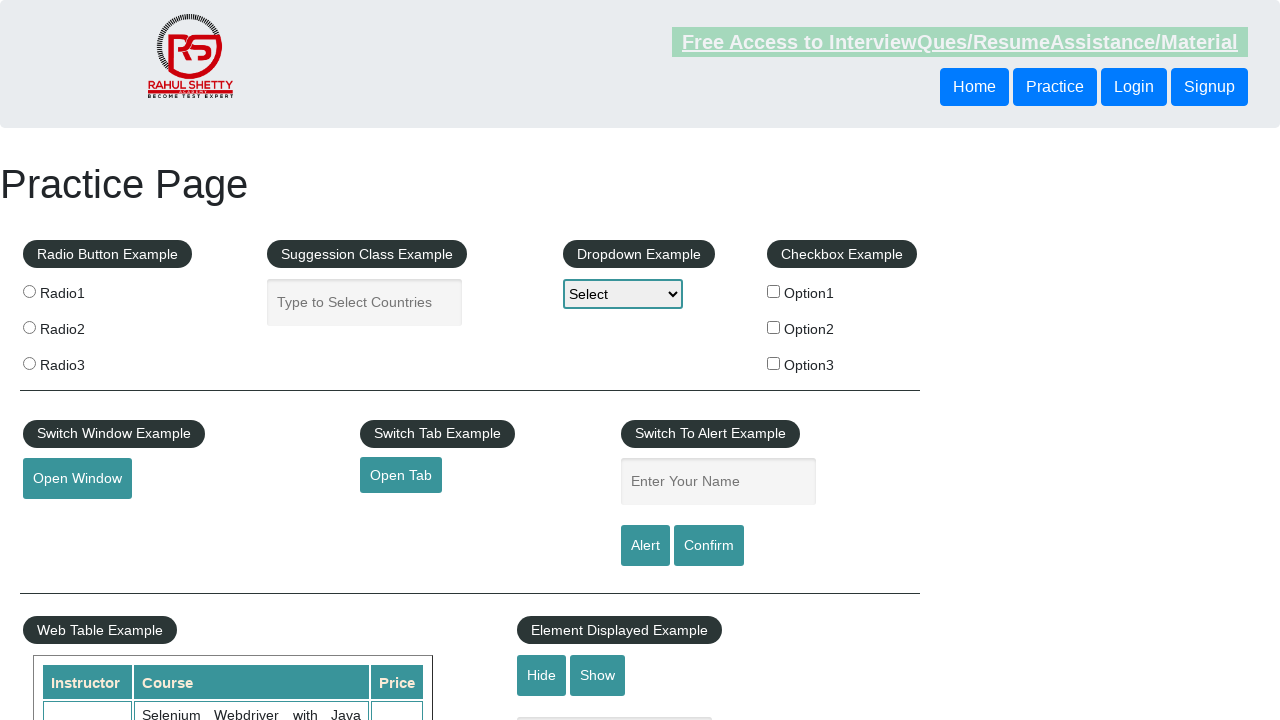

Verified footer link has href attribute
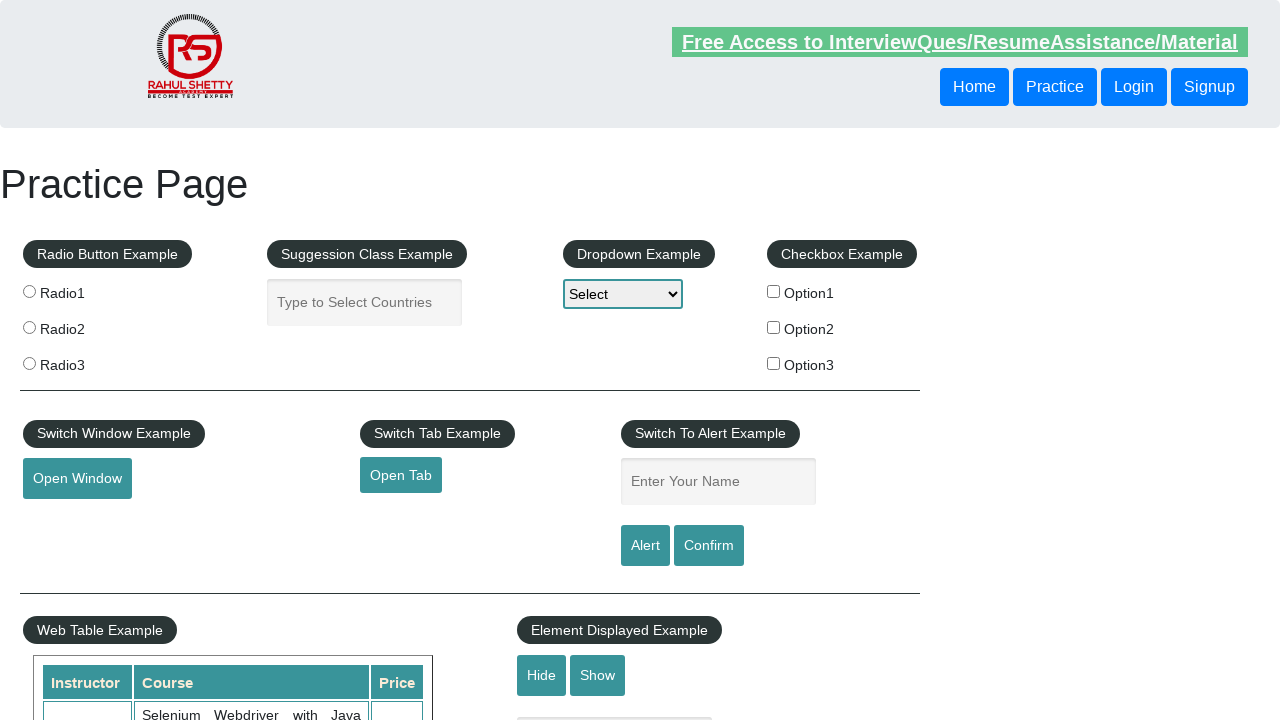

Found footer link: Dummy Content for Testing.
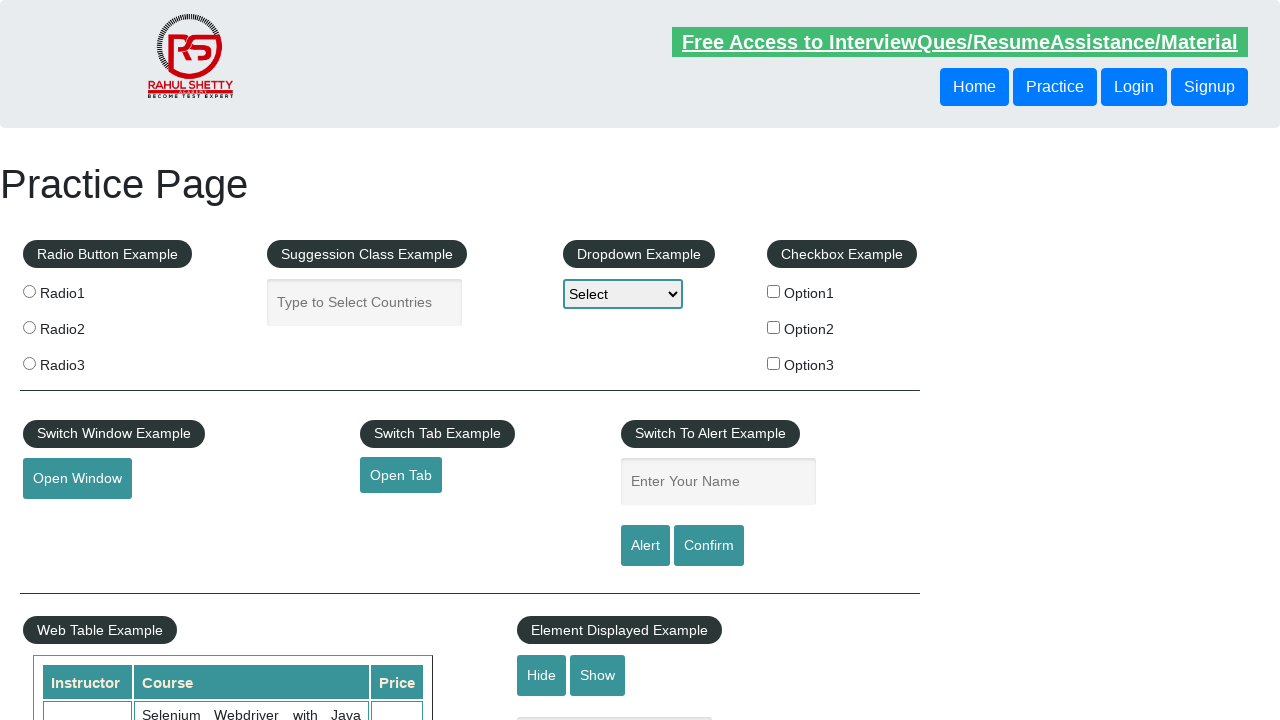

Verified footer link has href attribute
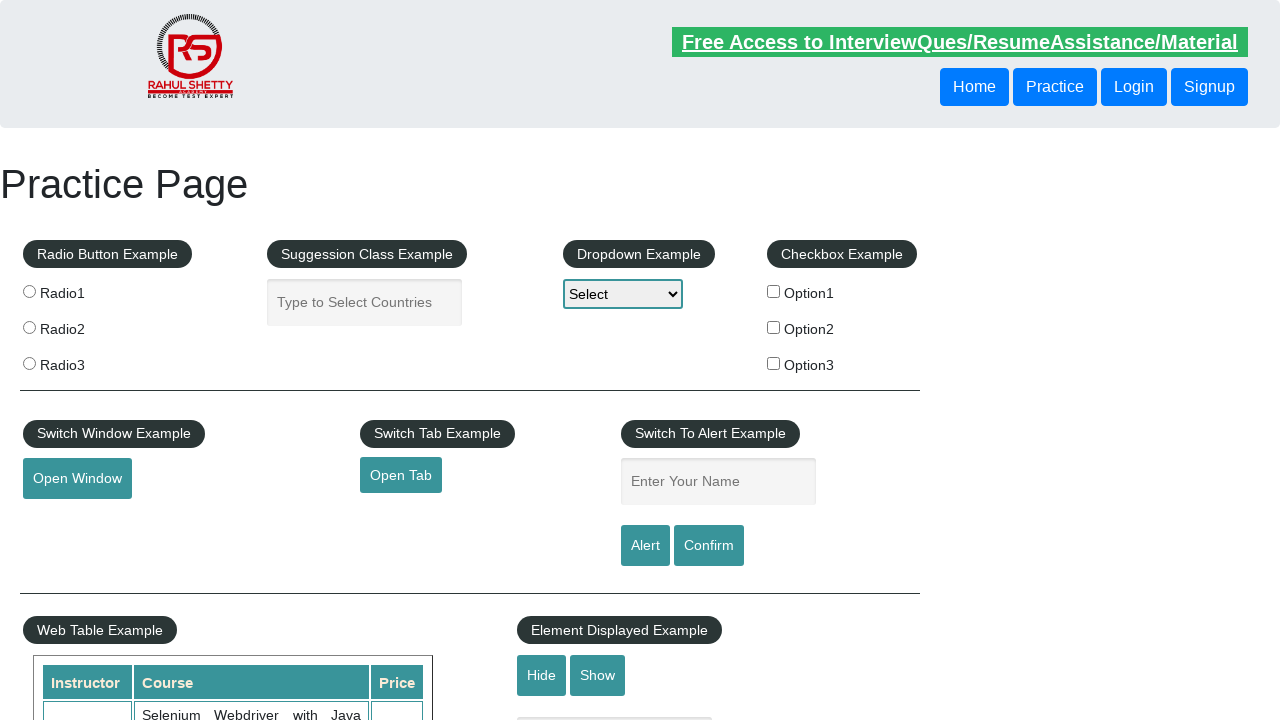

Found footer link: Dummy Content for Testing.
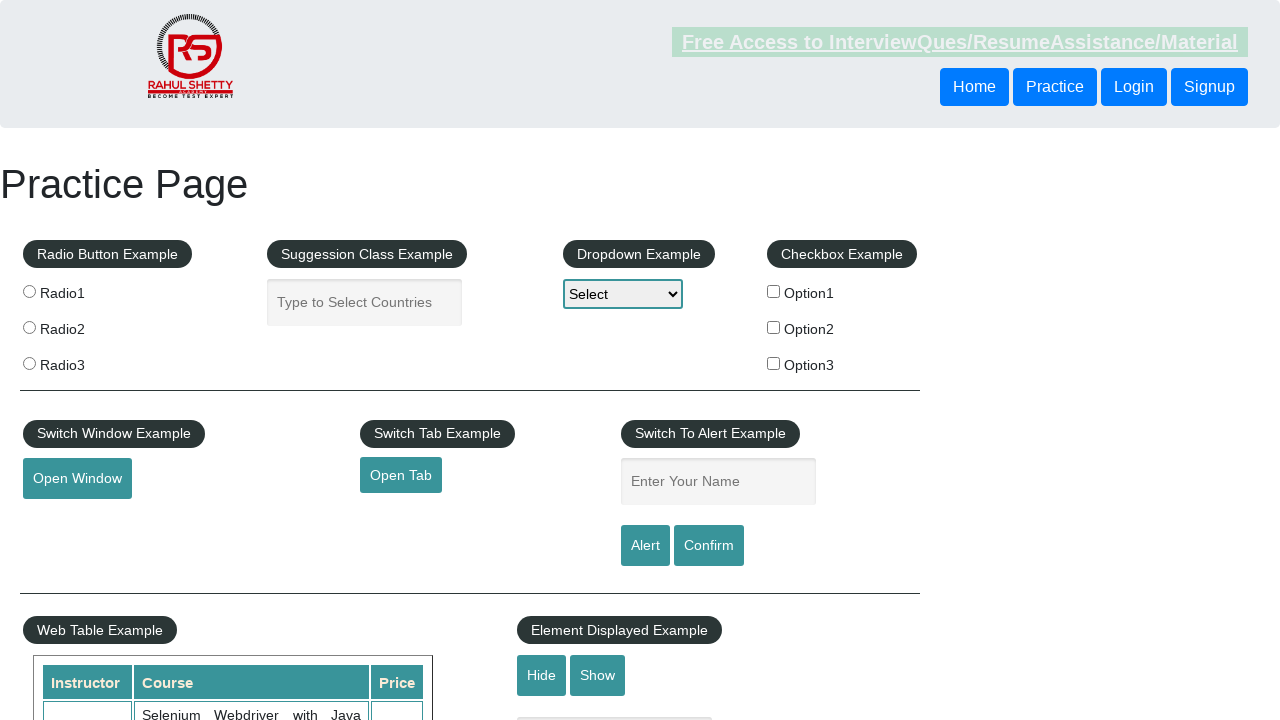

Verified footer link has href attribute
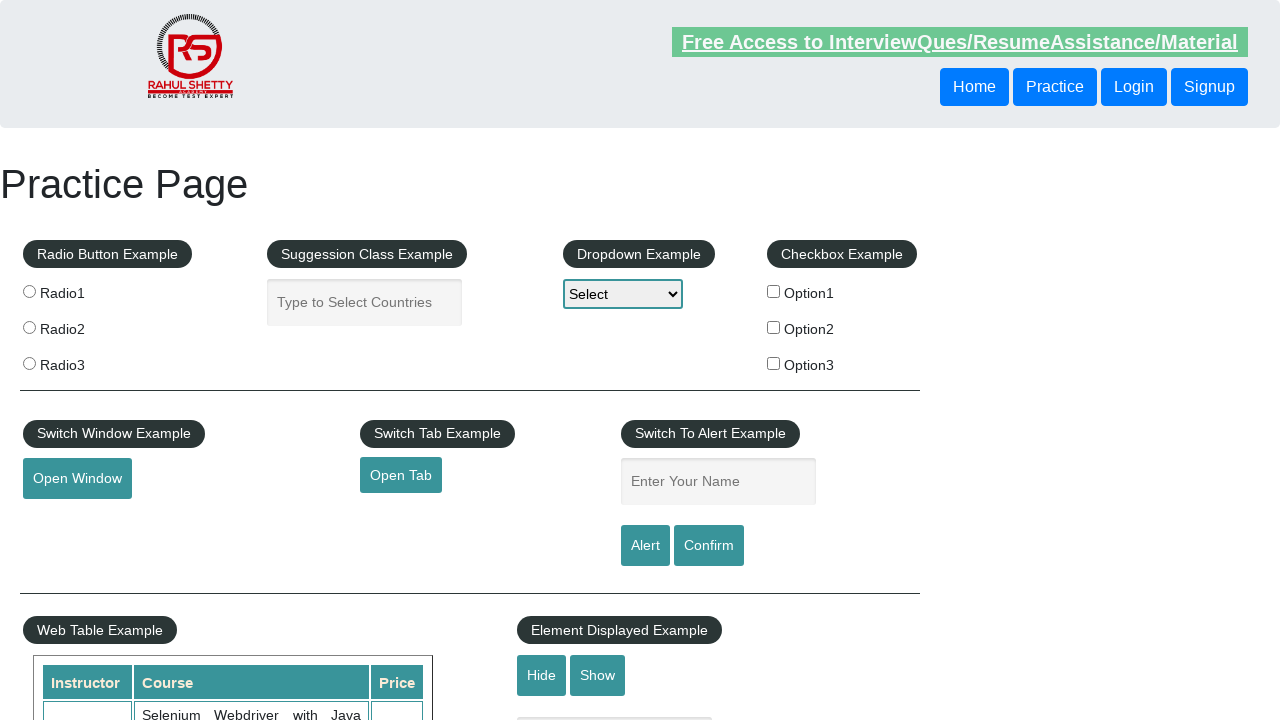

Found footer link: Dummy Content for Testing.
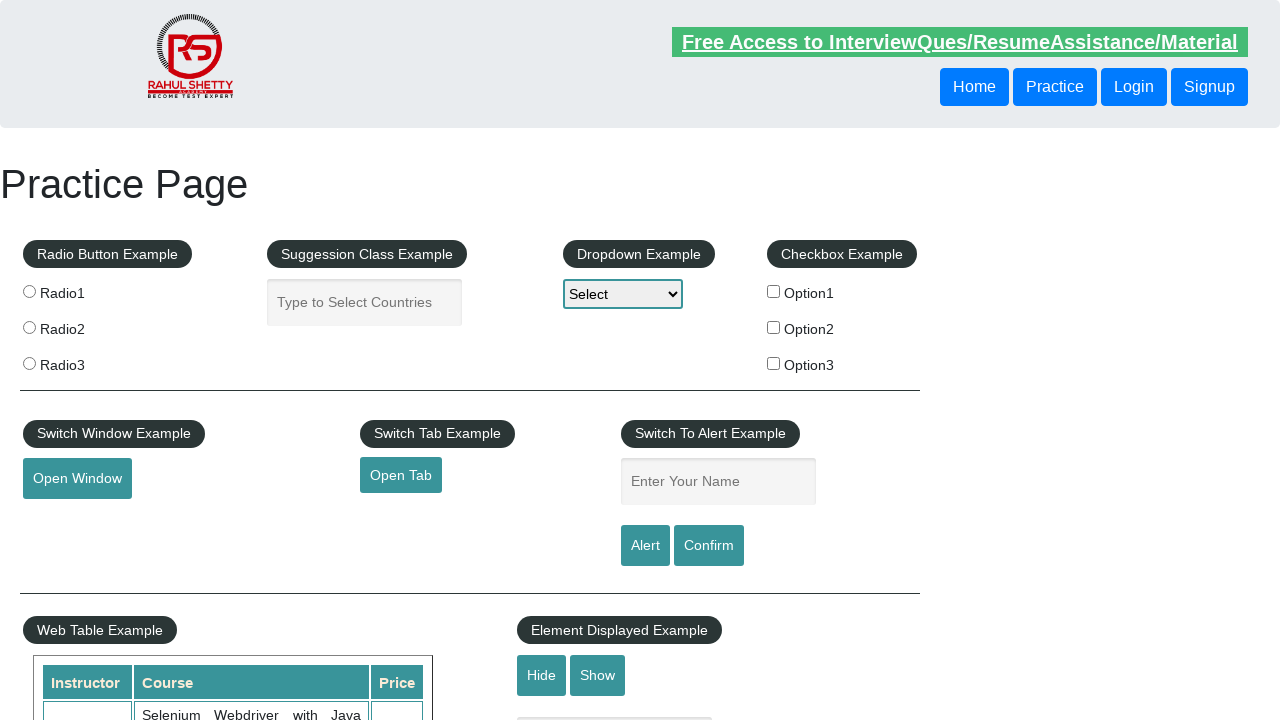

Verified footer link has href attribute
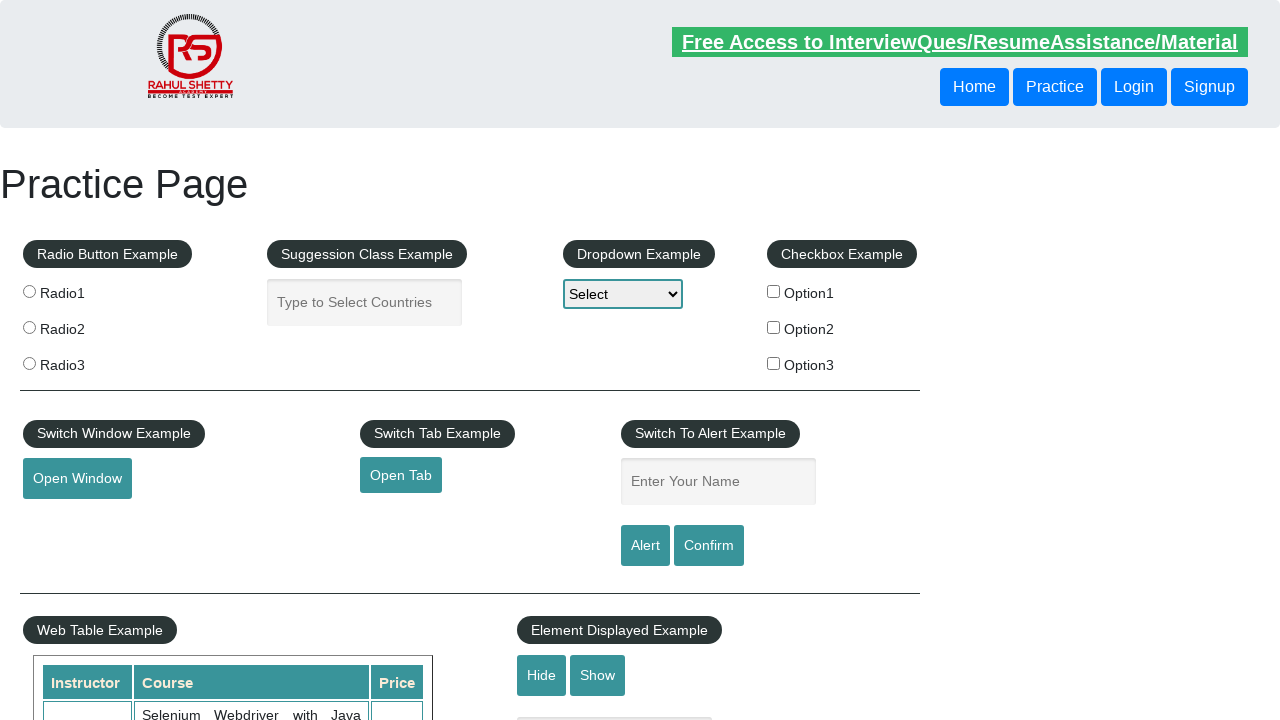

Found footer link: Contact info
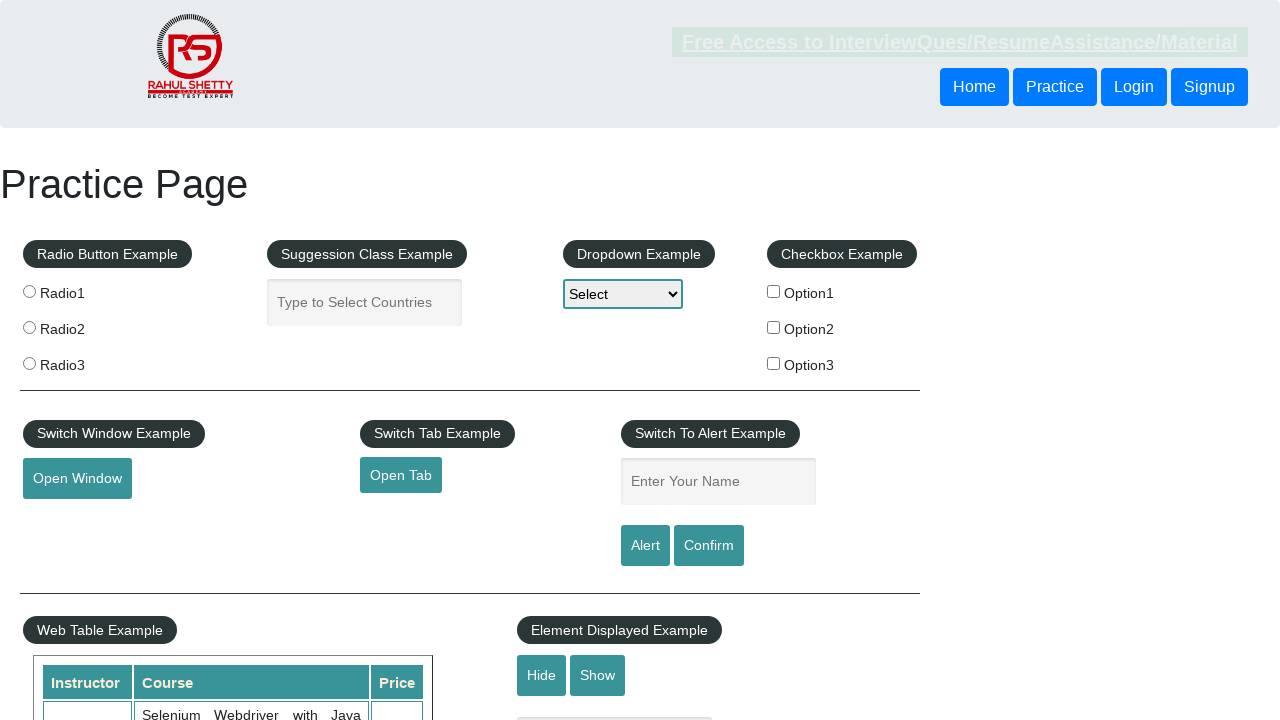

Verified footer link has href attribute
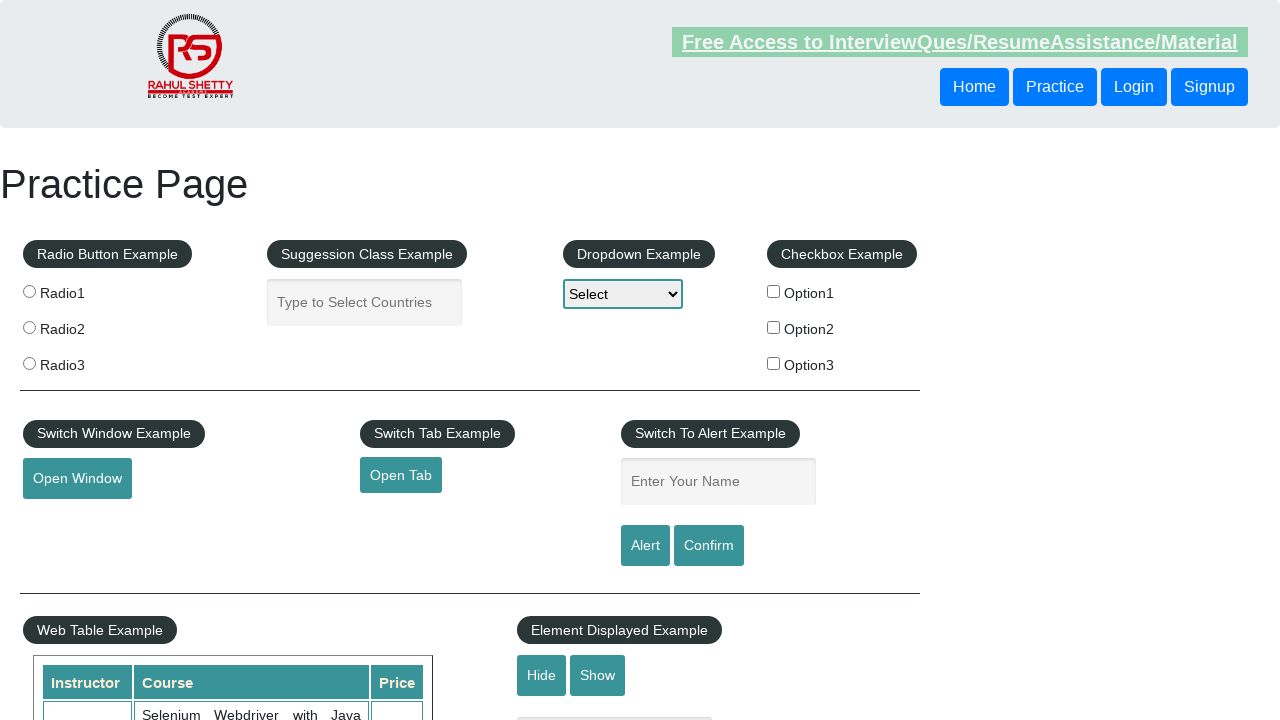

Found footer link: Dummy Content for Testing.
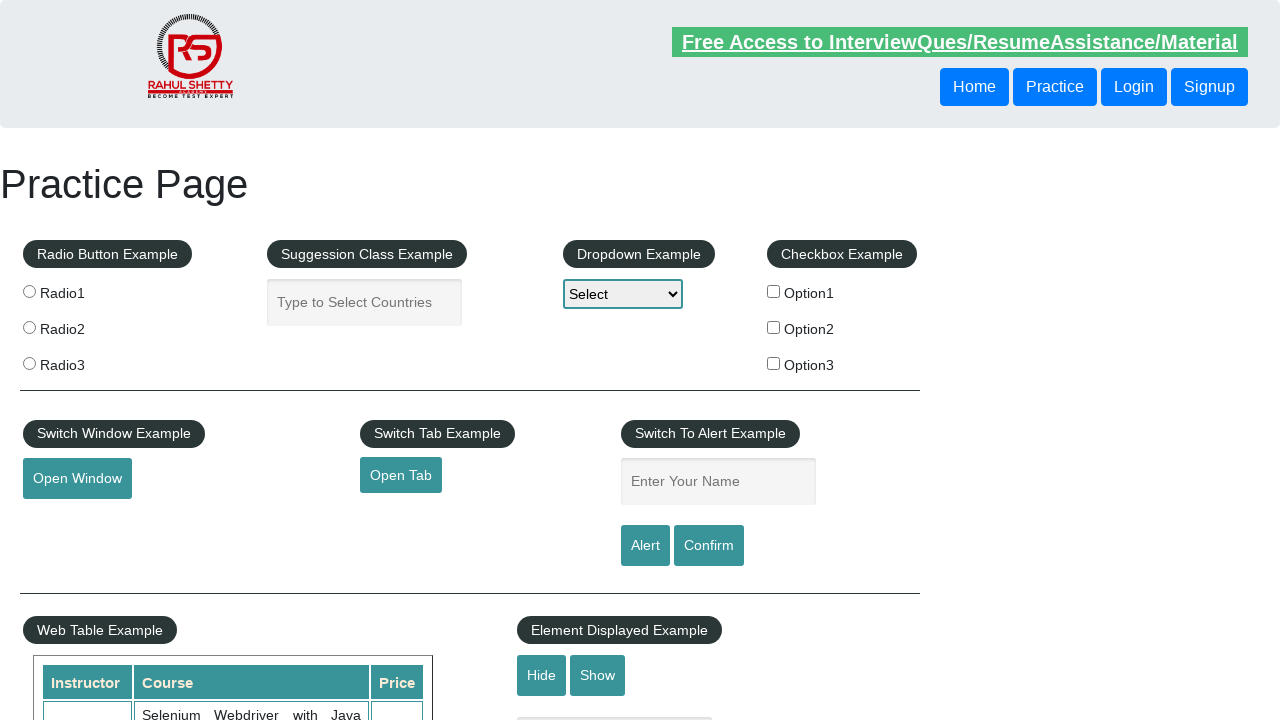

Verified footer link has href attribute
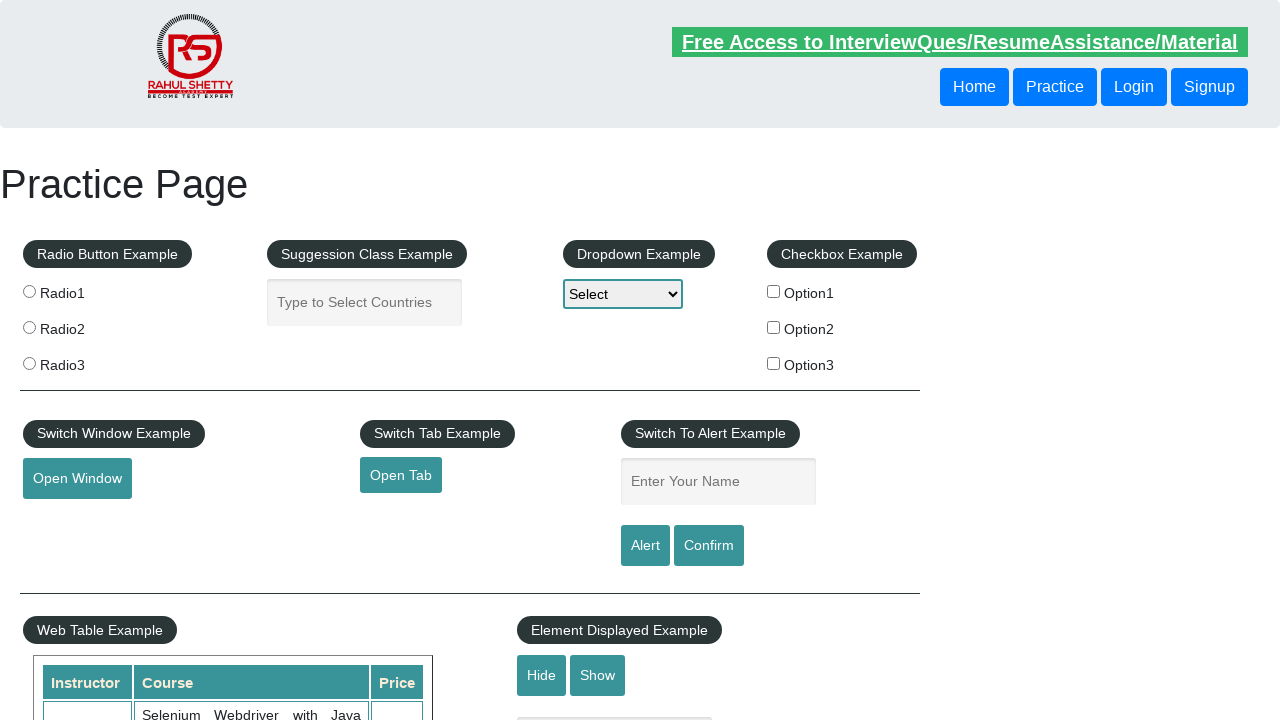

Found footer link: Dummy Content for Testing.
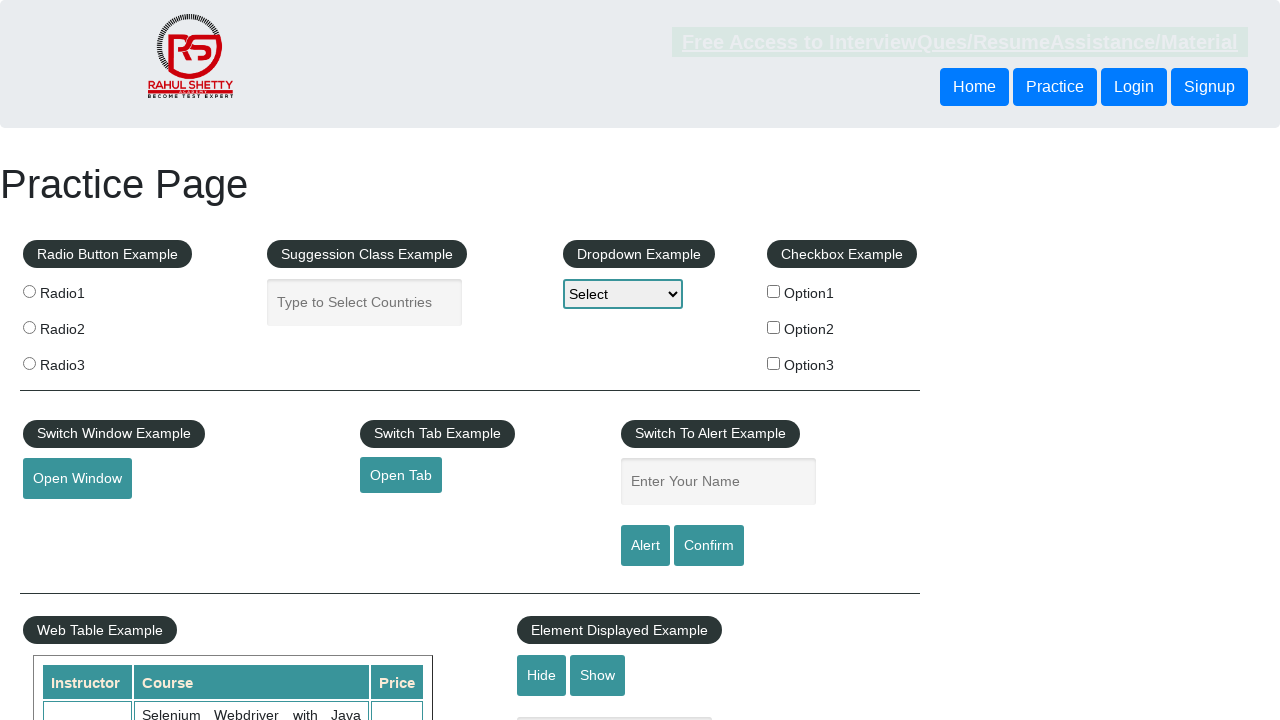

Verified footer link has href attribute
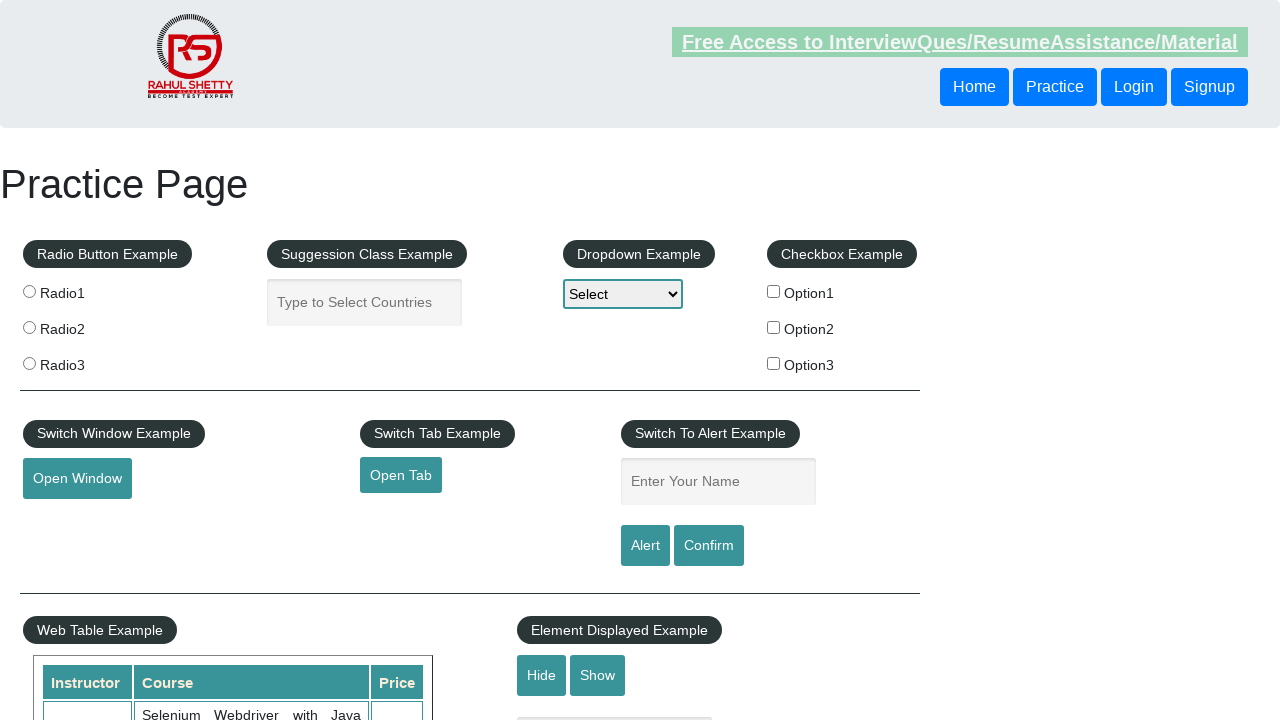

Found footer link: Dummy Content for Testing.
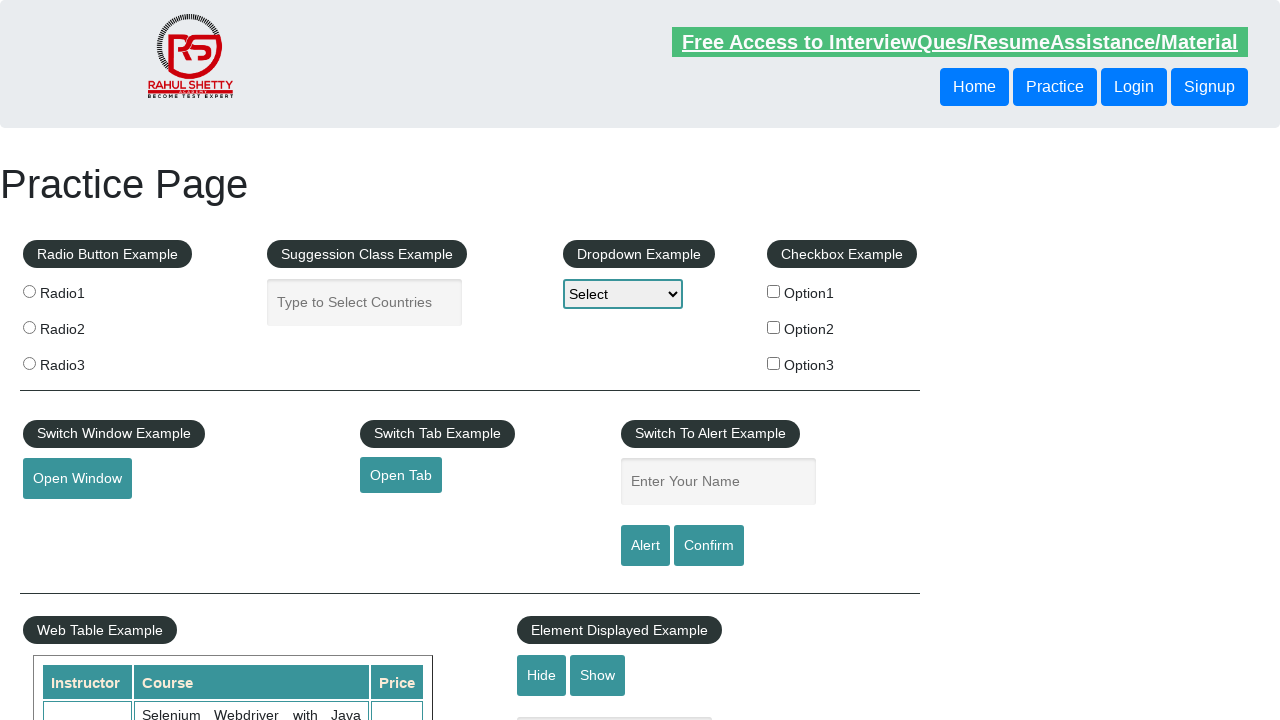

Verified footer link has href attribute
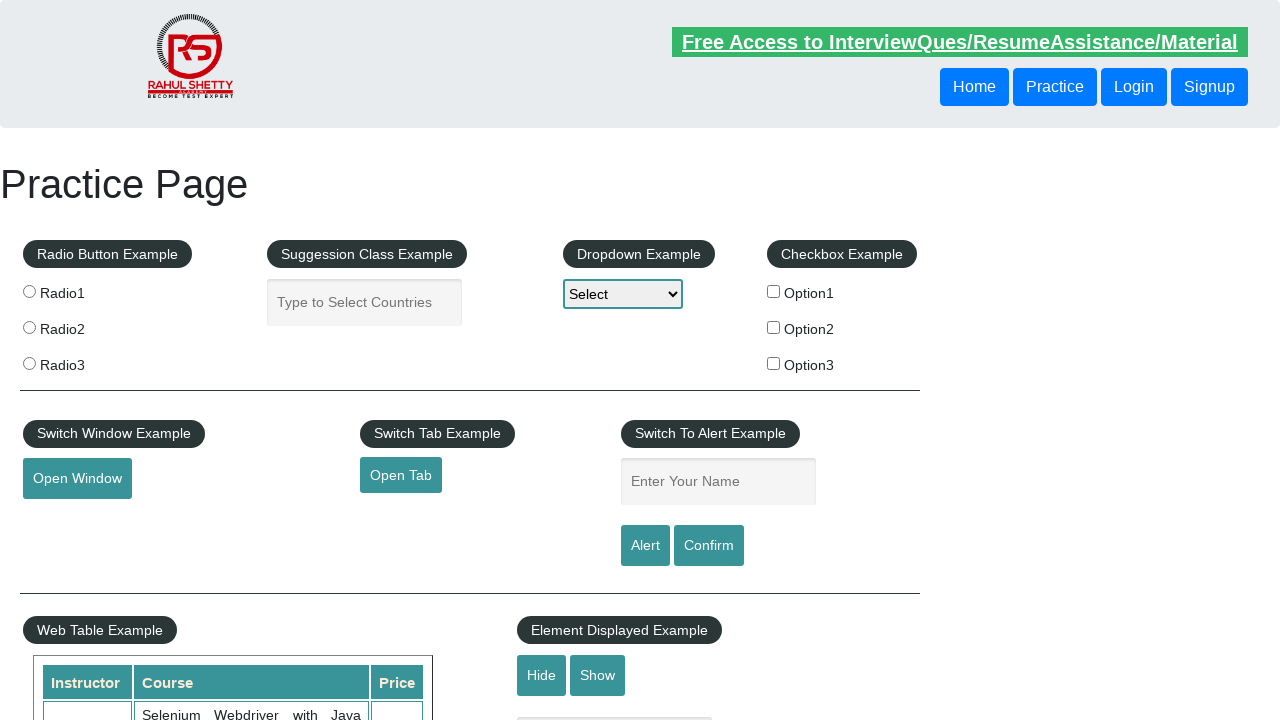

Found footer link: Dummy Content for Testing.
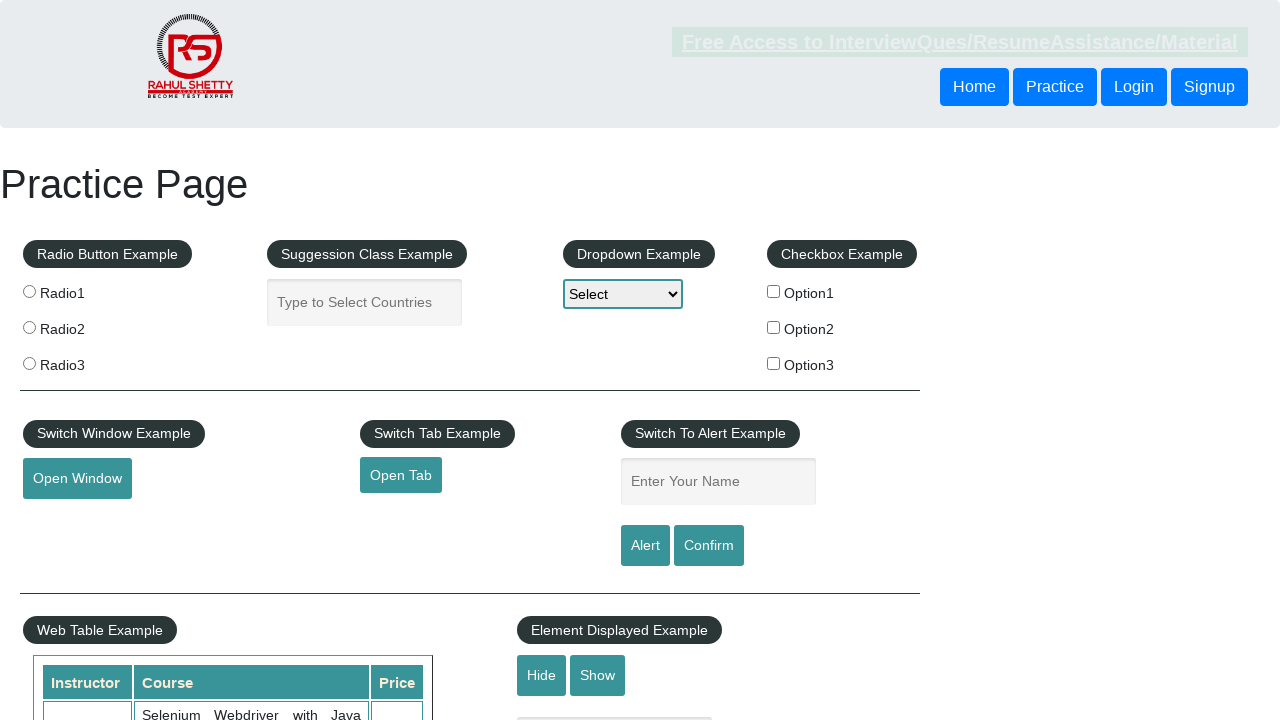

Verified footer link has href attribute
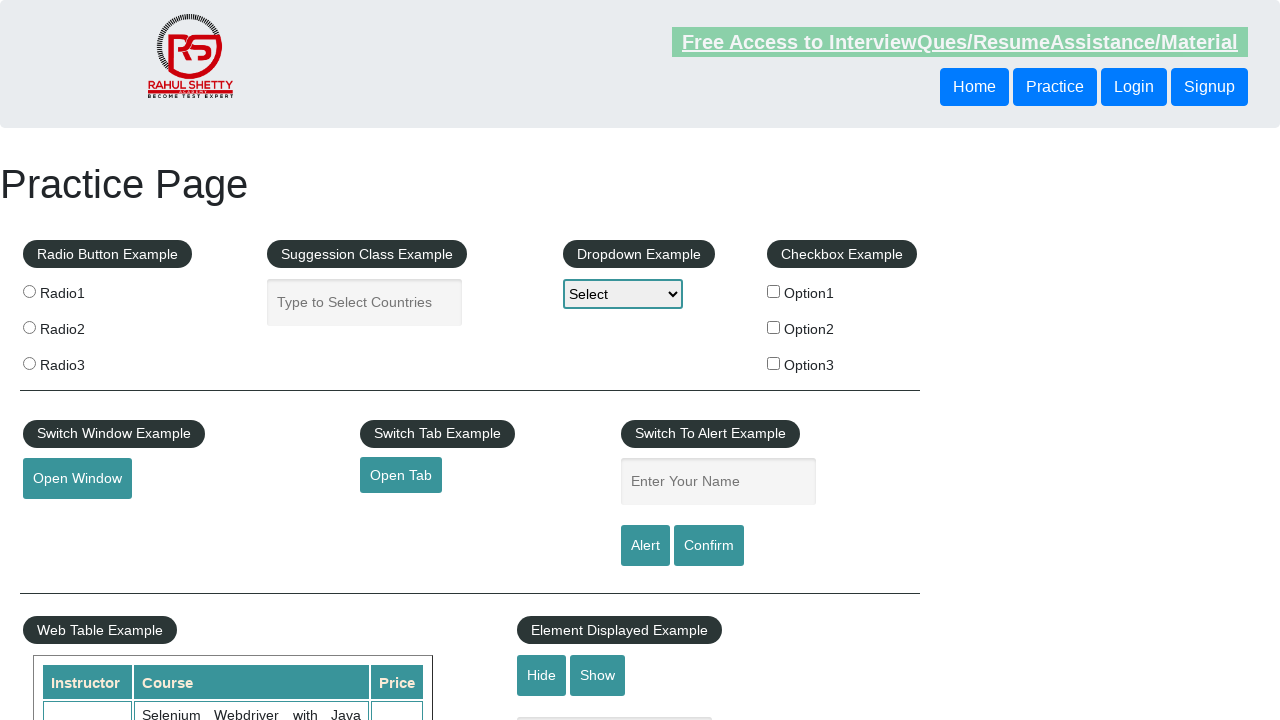

Found footer link: Social Media
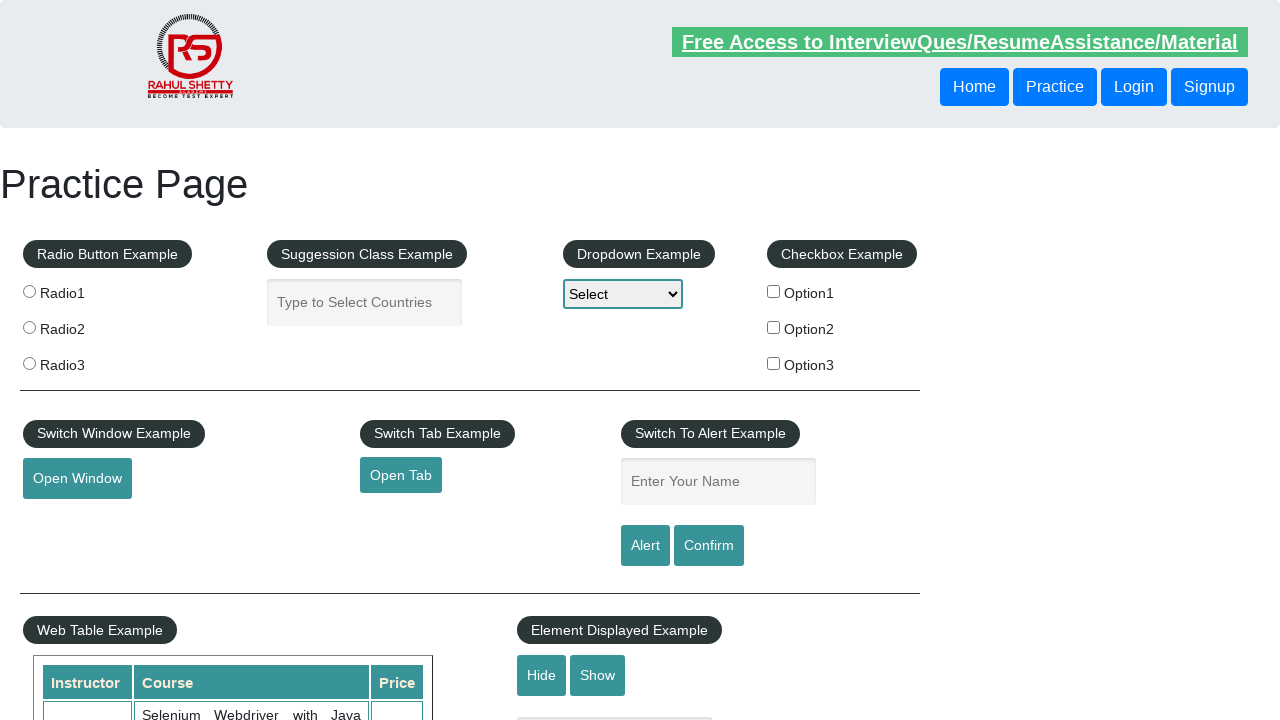

Verified footer link has href attribute
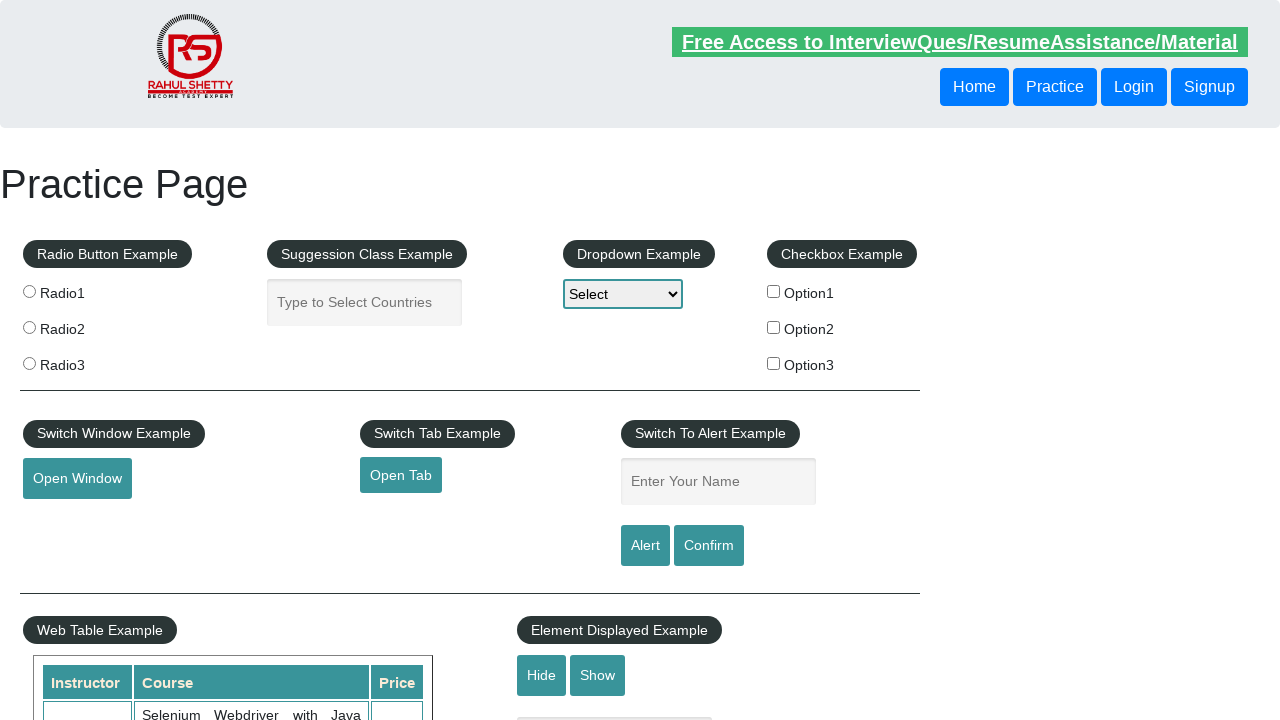

Found footer link: Facebook
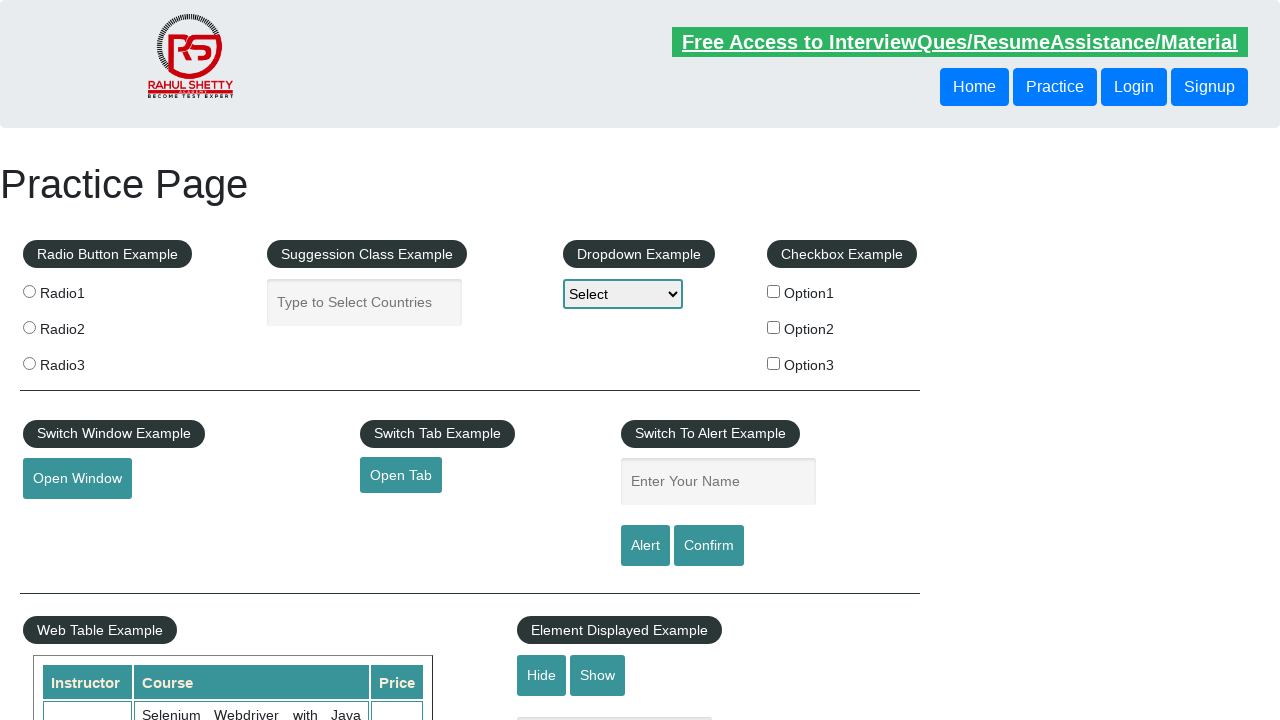

Verified footer link has href attribute
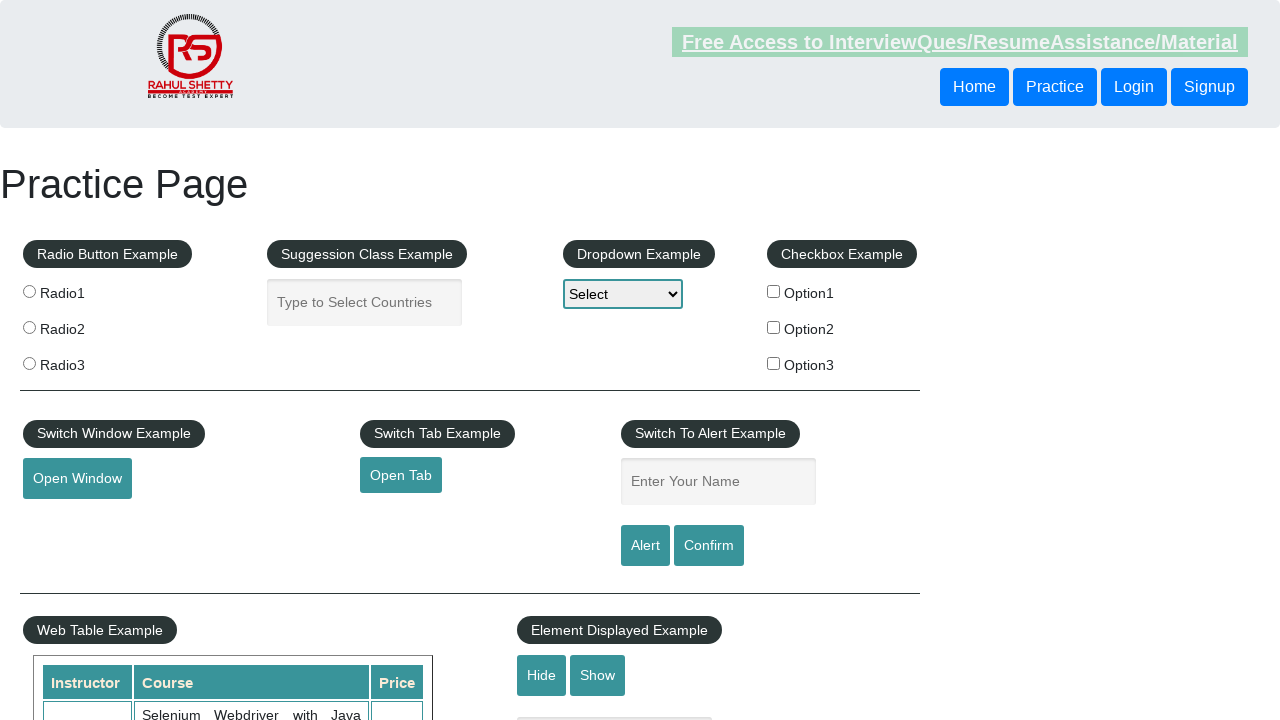

Found footer link: Twitter
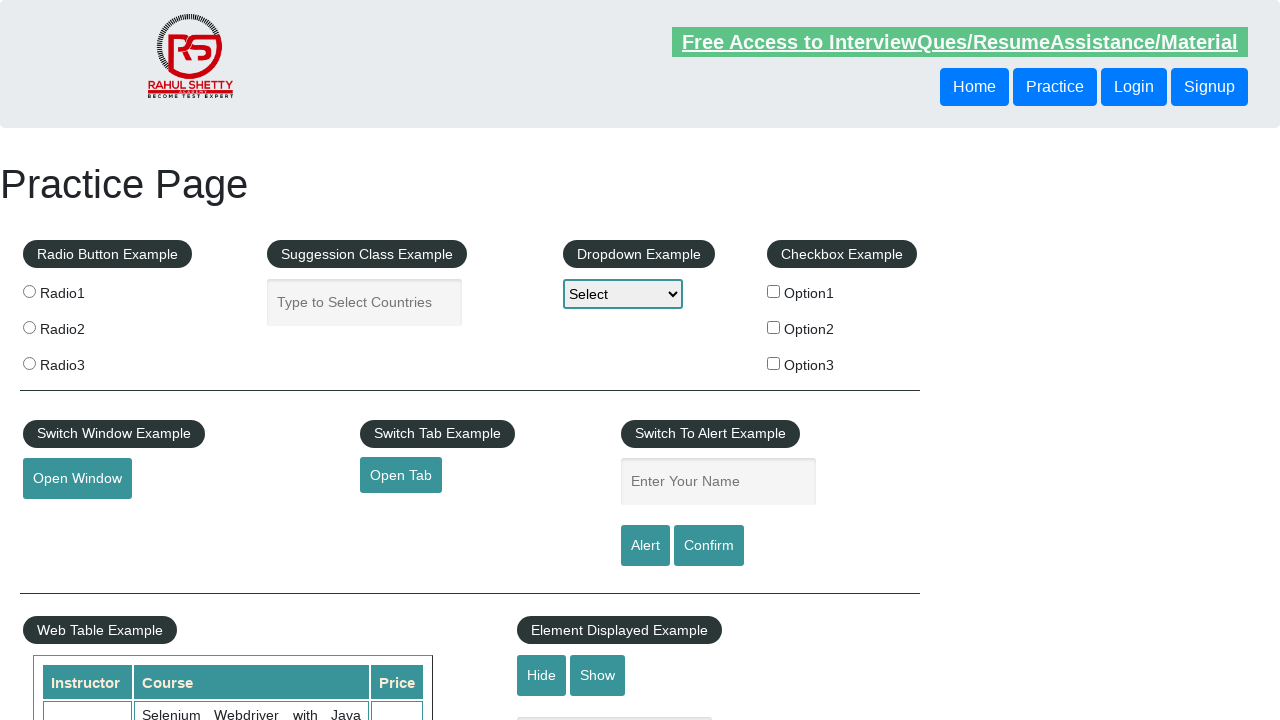

Verified footer link has href attribute
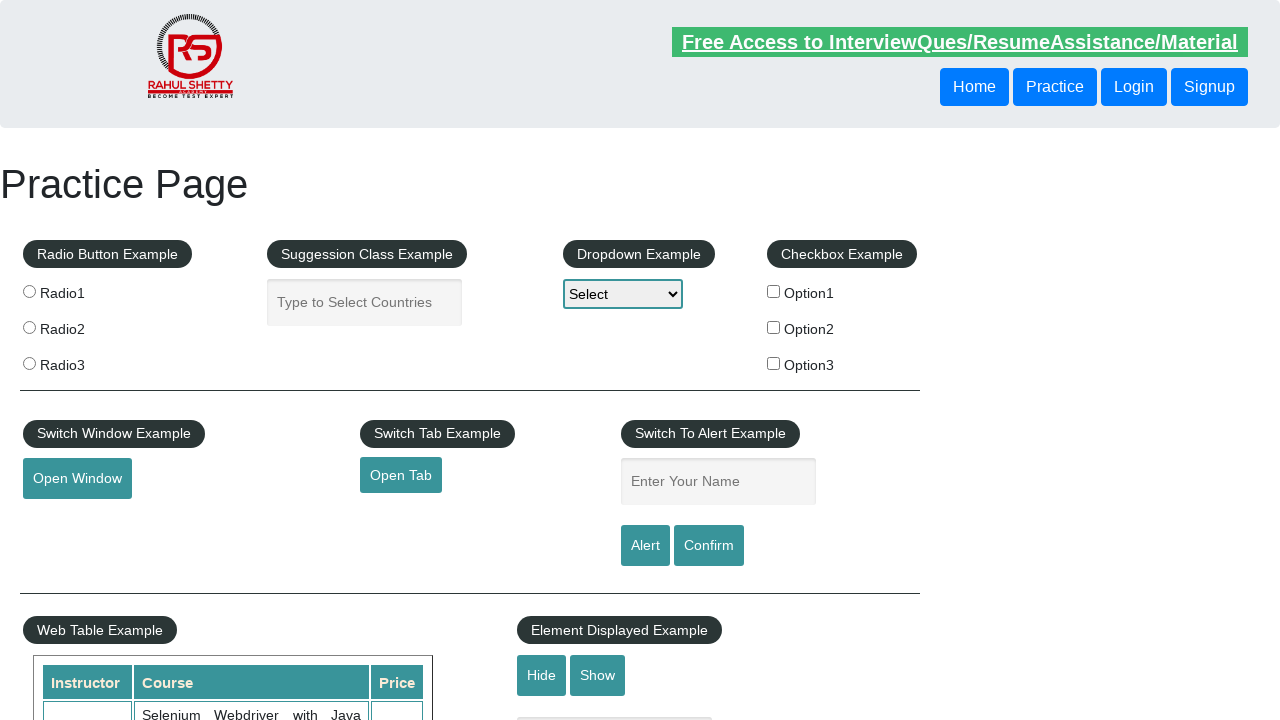

Found footer link: Google+
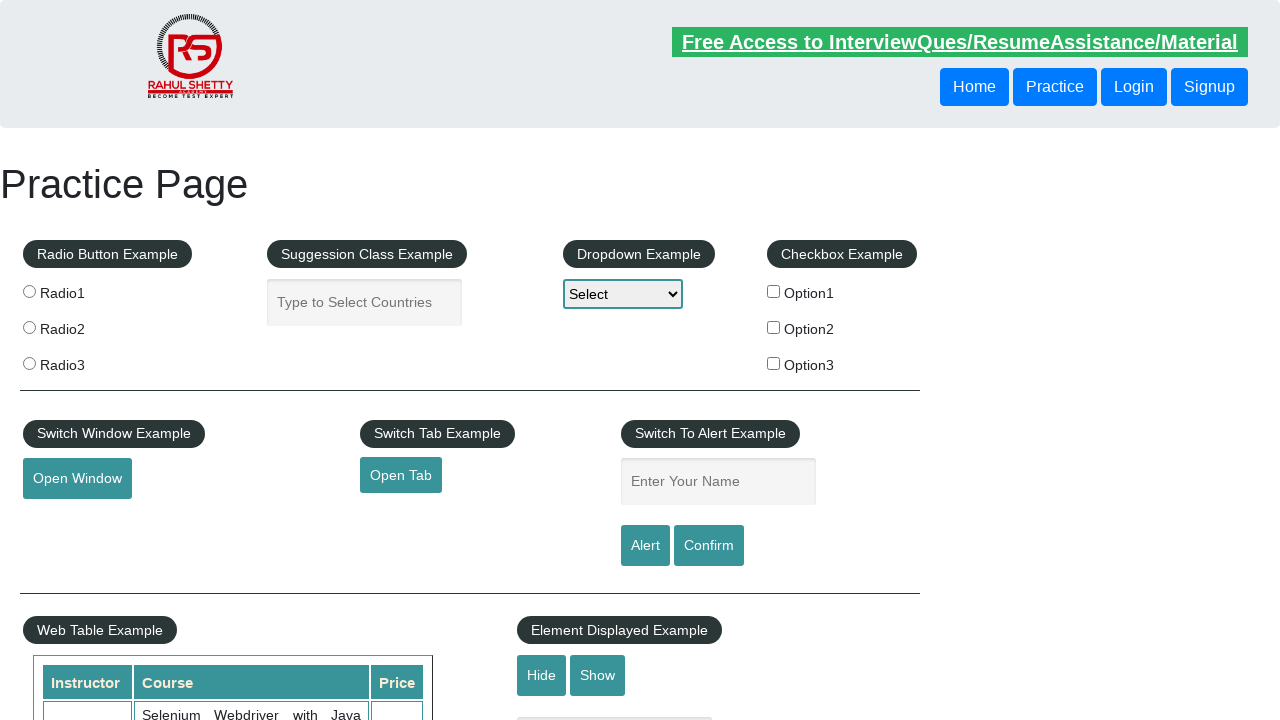

Verified footer link has href attribute
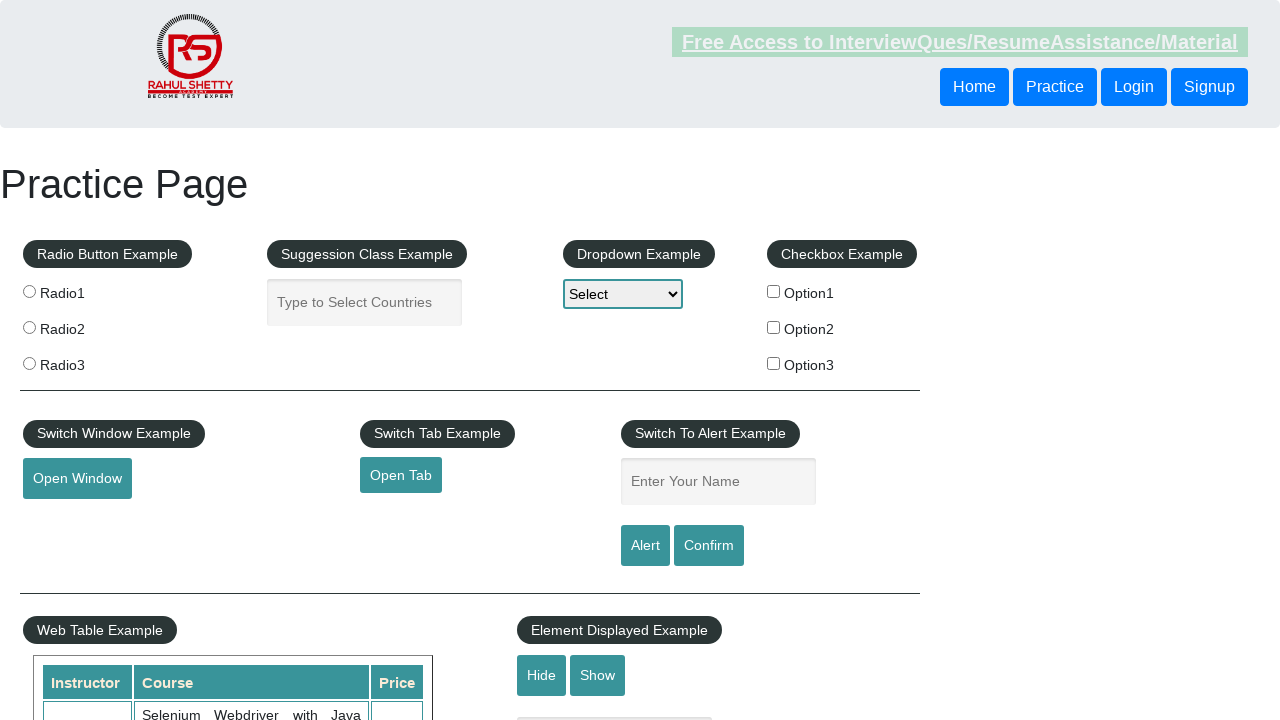

Found footer link: Youtube
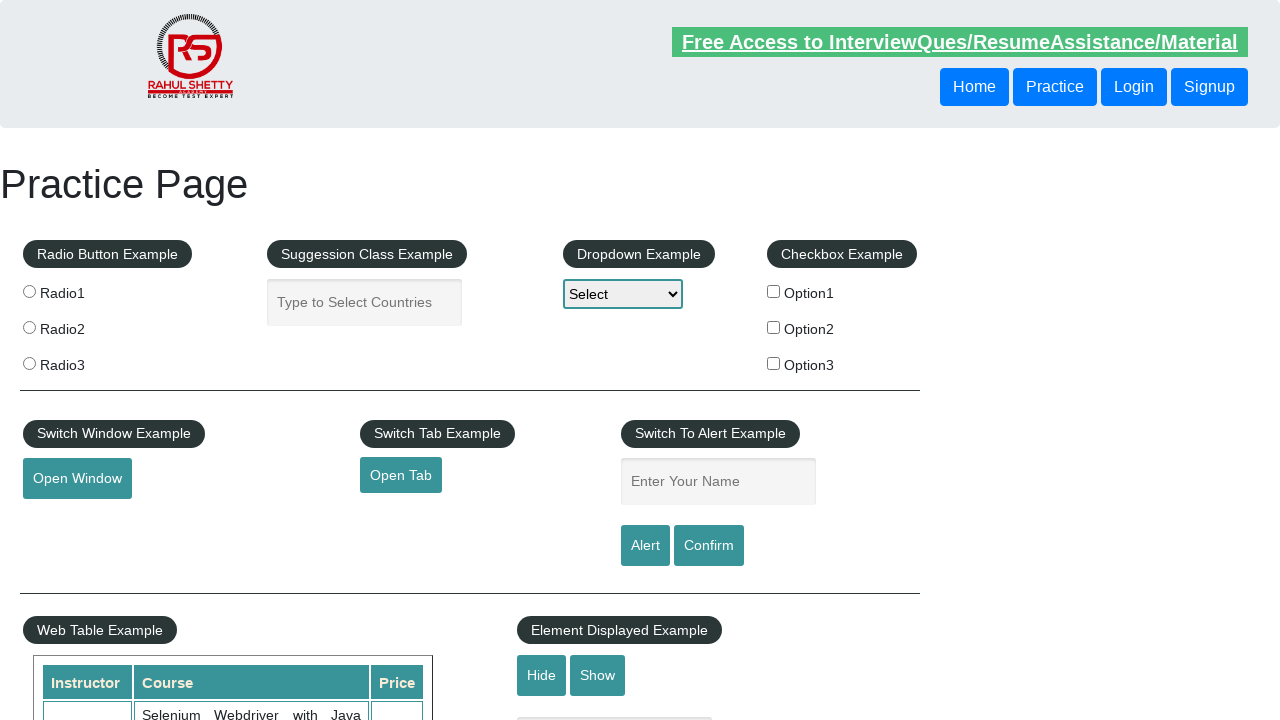

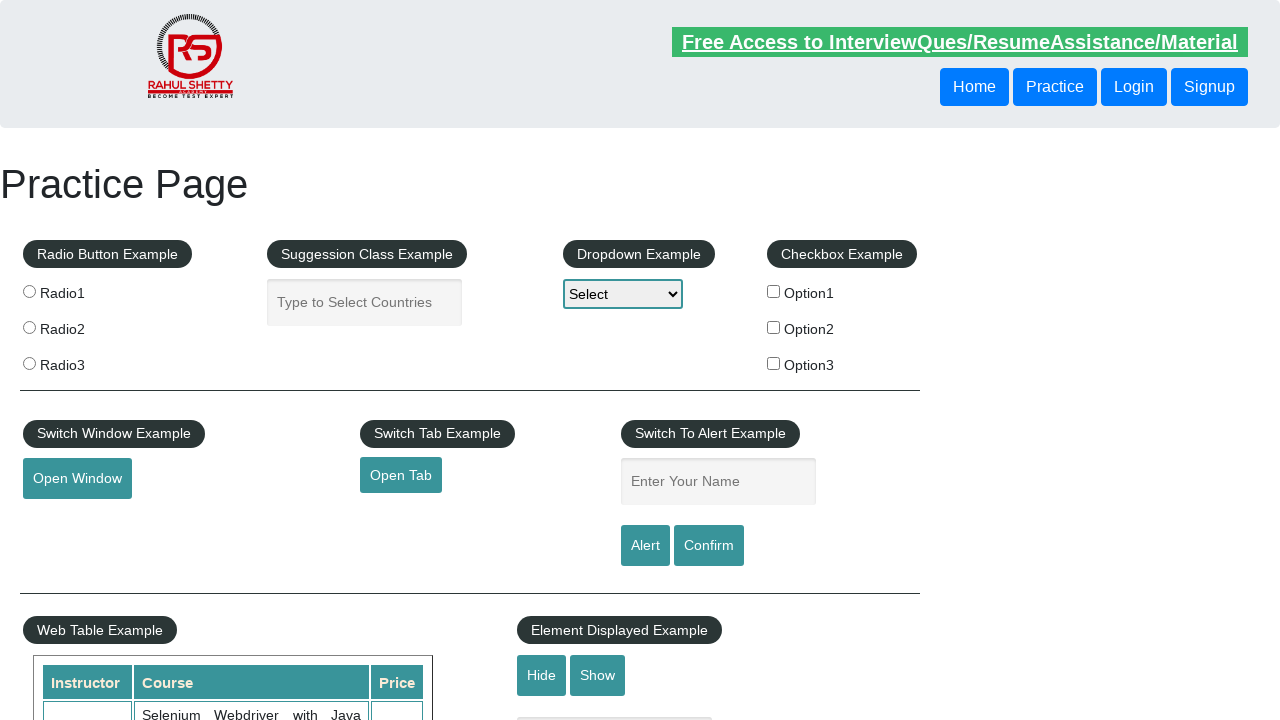